Tests web table interaction by verifying the table structure (rows and columns count) and reading specific cell values from a book table on a test automation practice site.

Starting URL: https://testautomationpractice.blogspot.com/

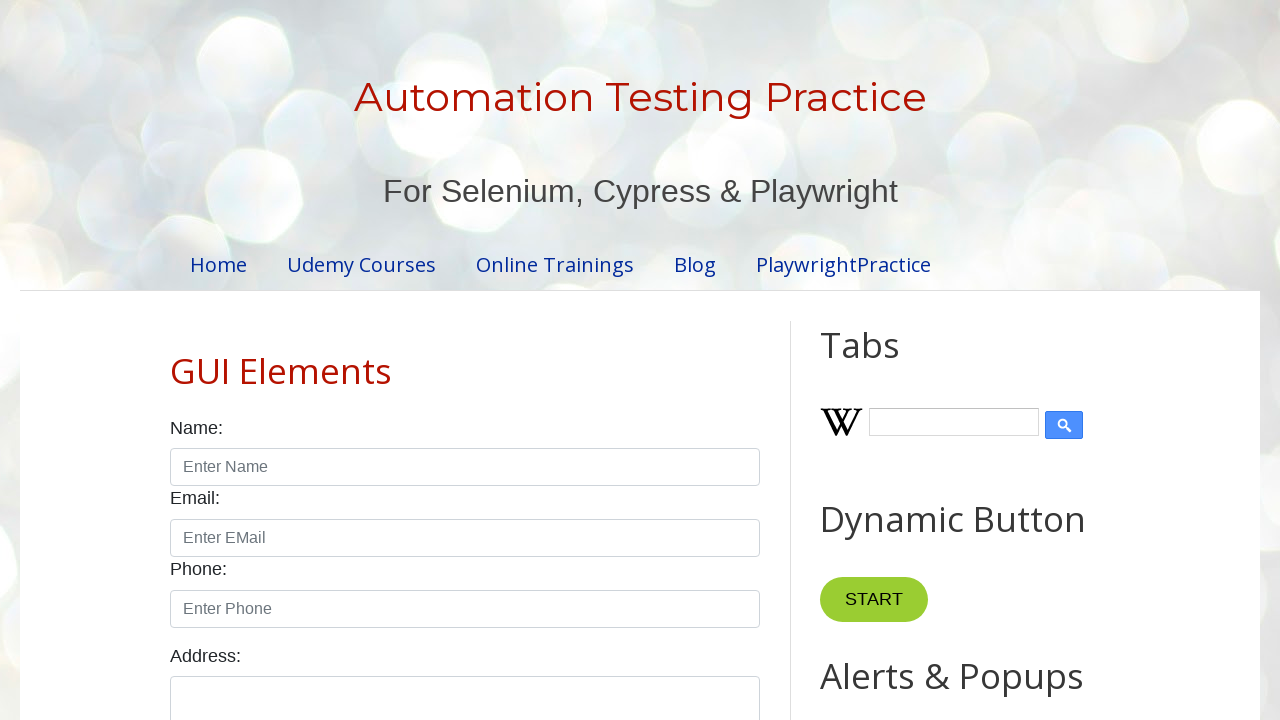

Set viewport size to 1920x1080
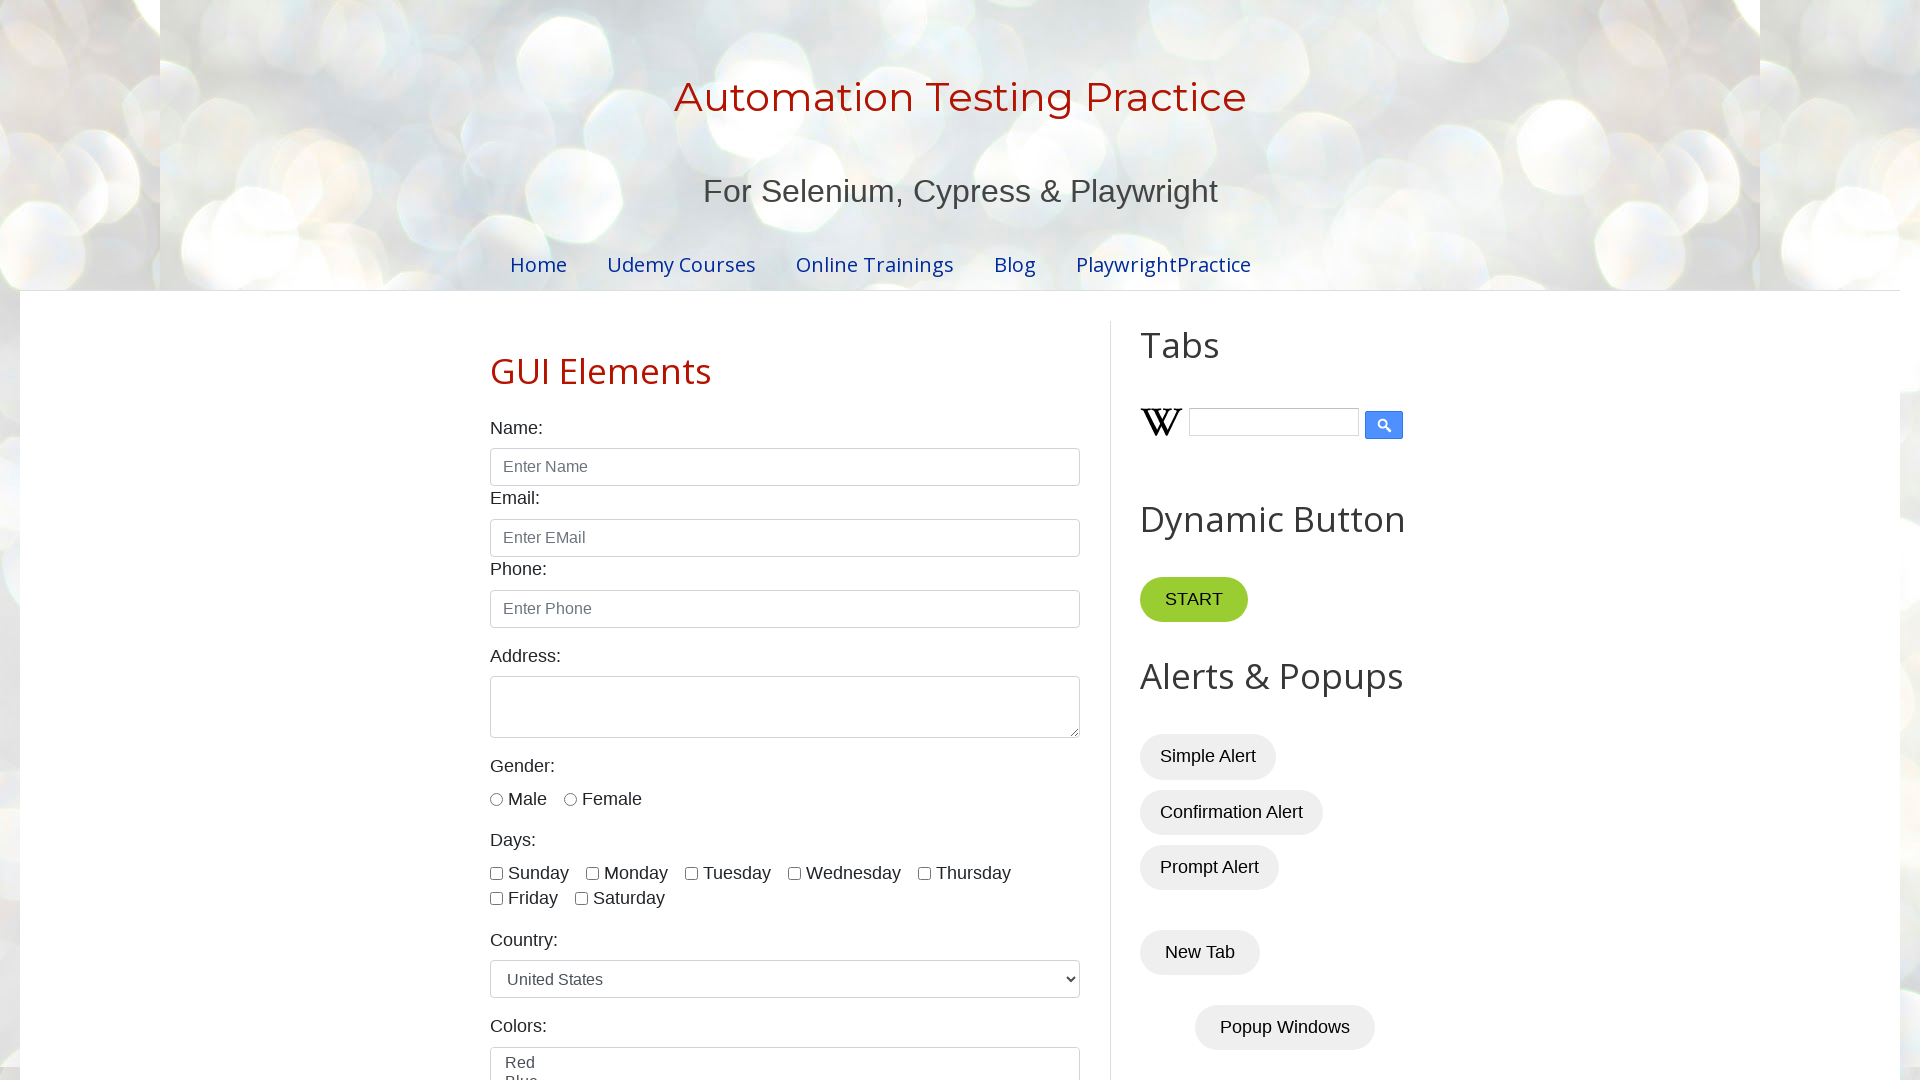

Book table loaded and is visible
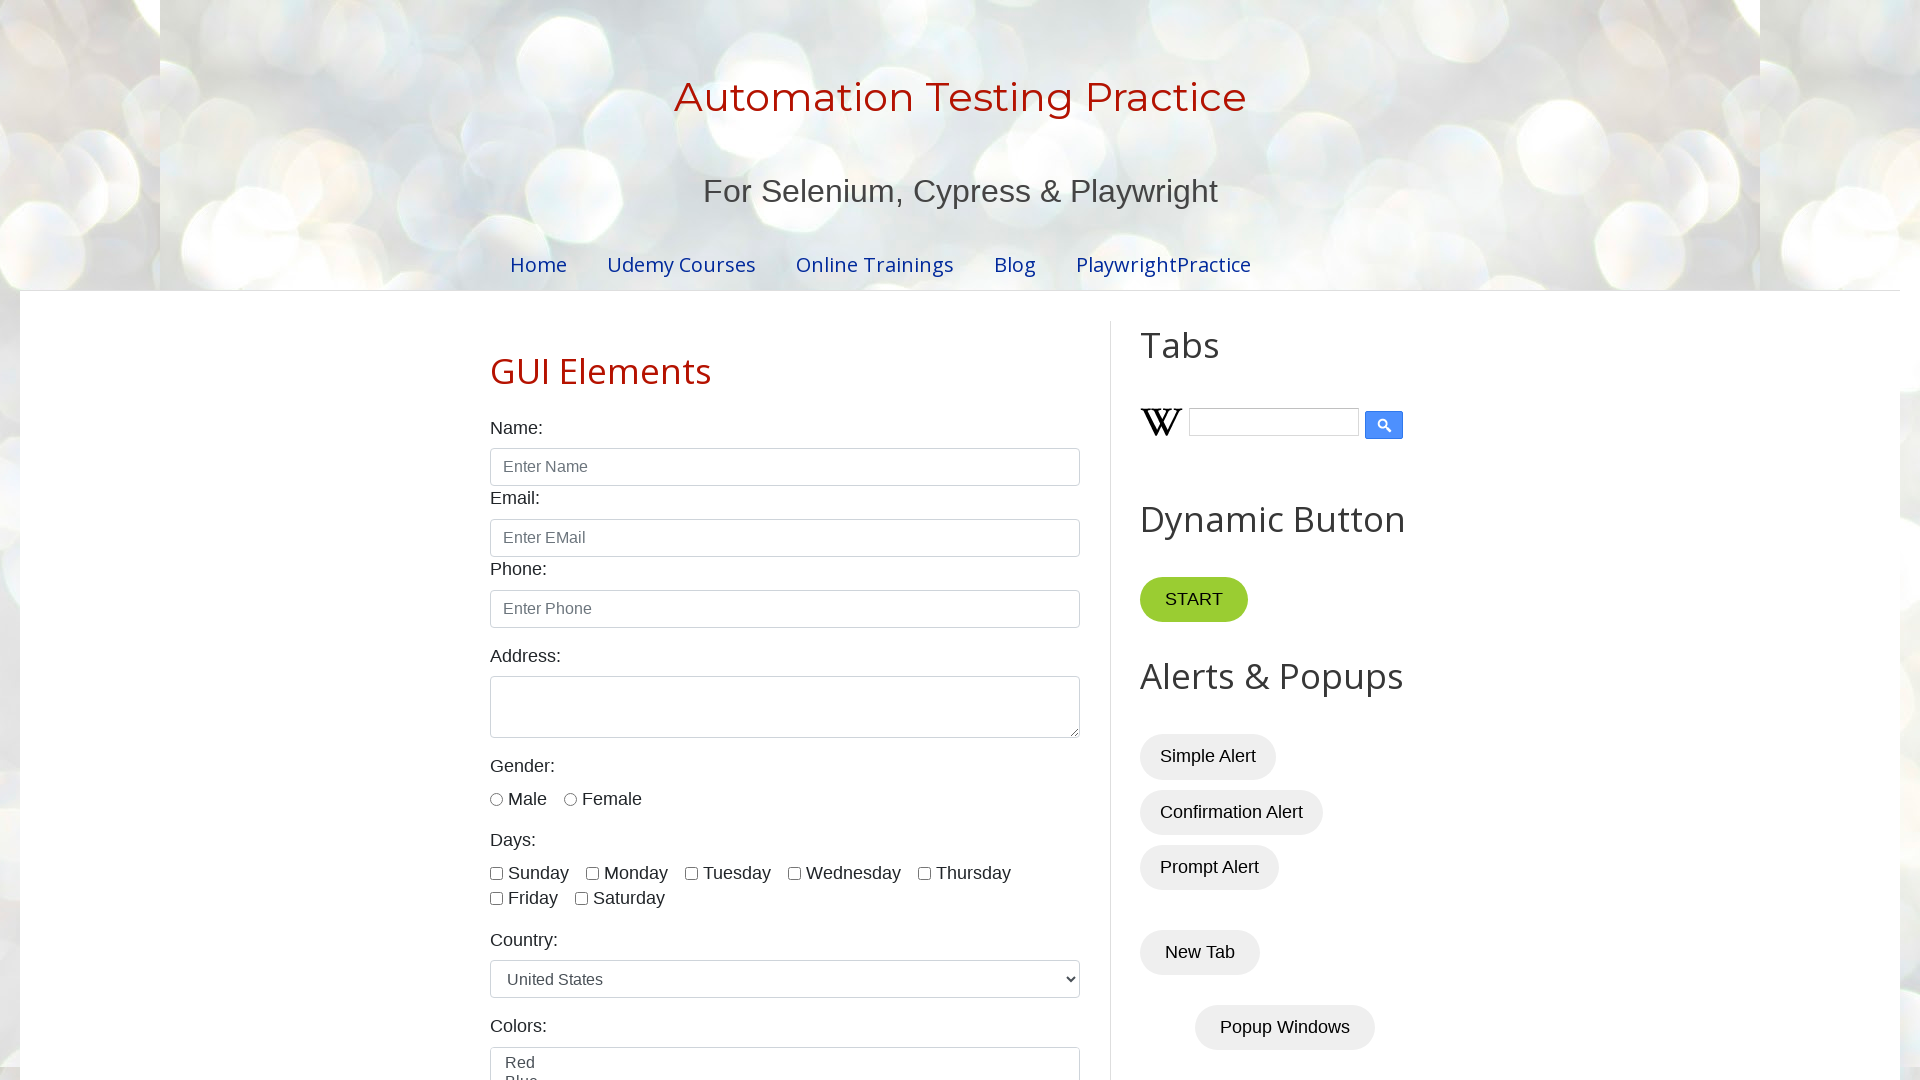

Counted table rows: 7
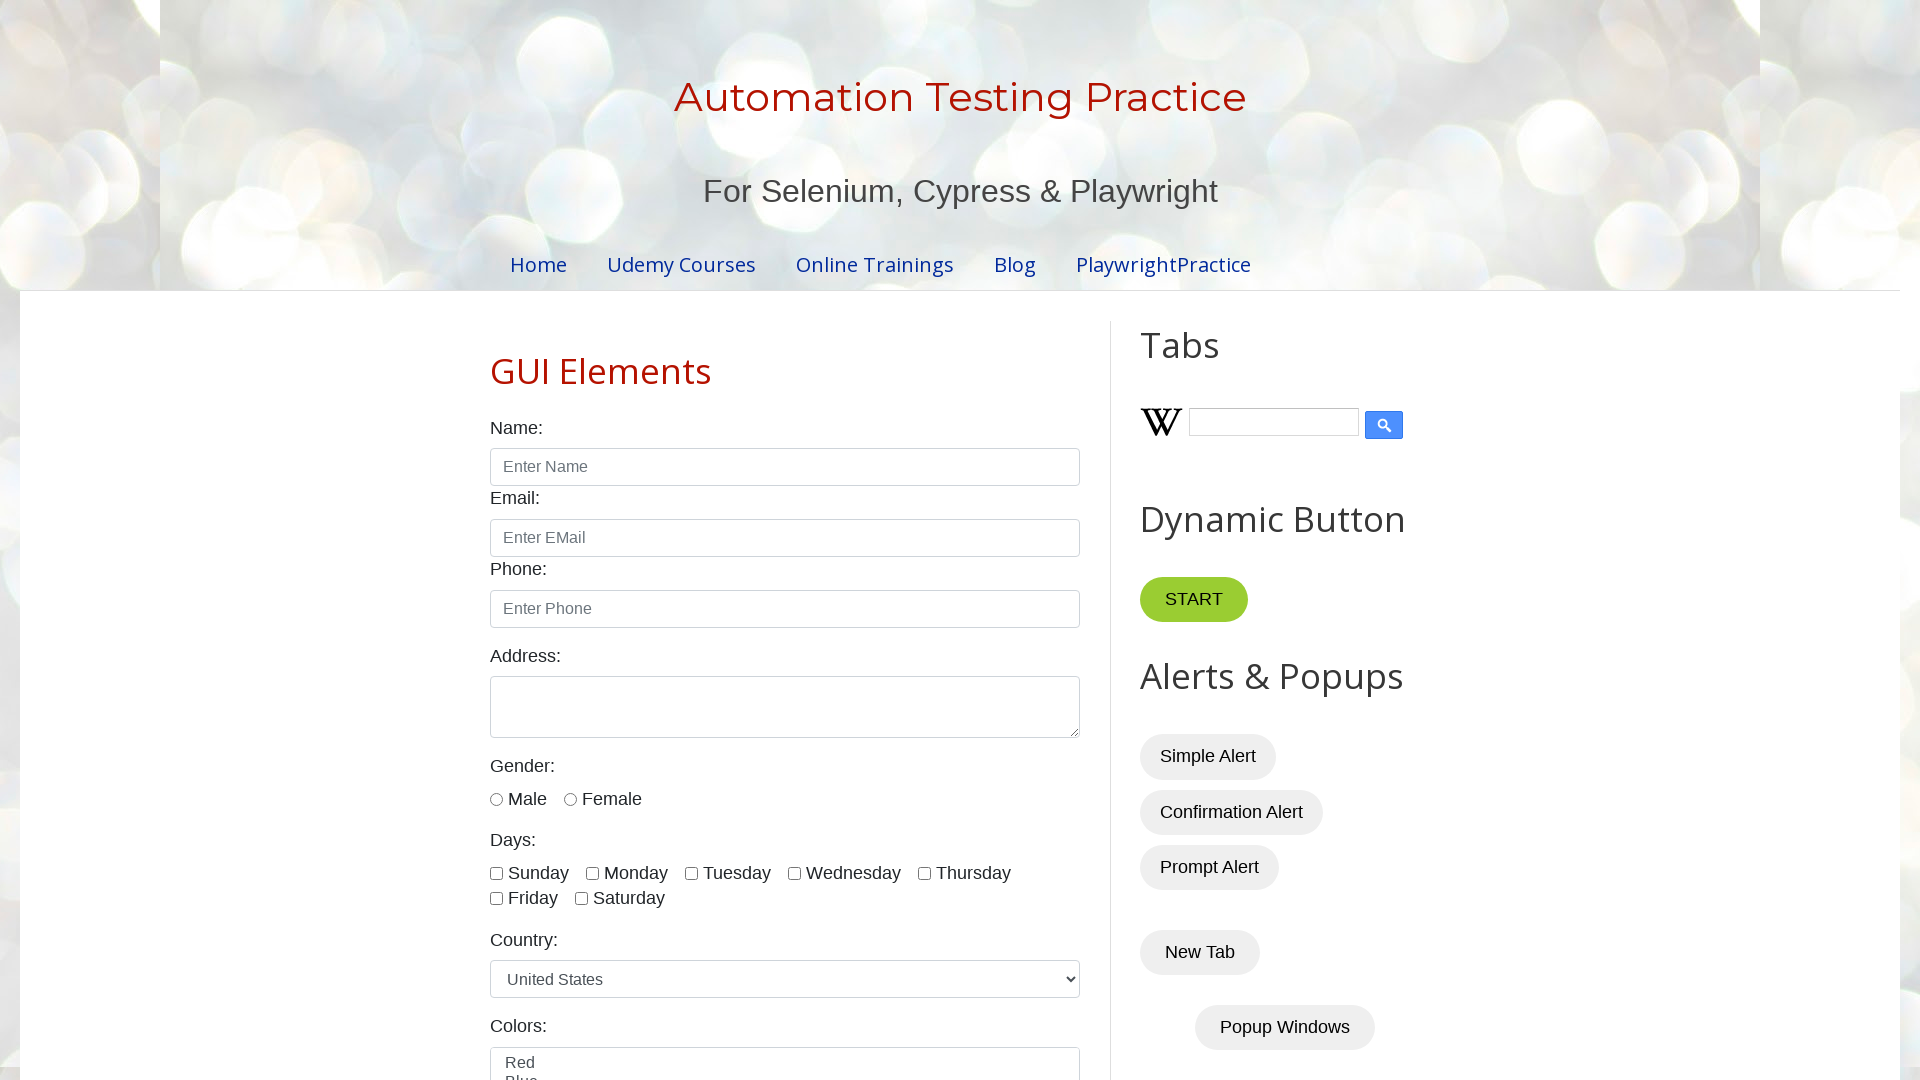

Counted table columns: 4
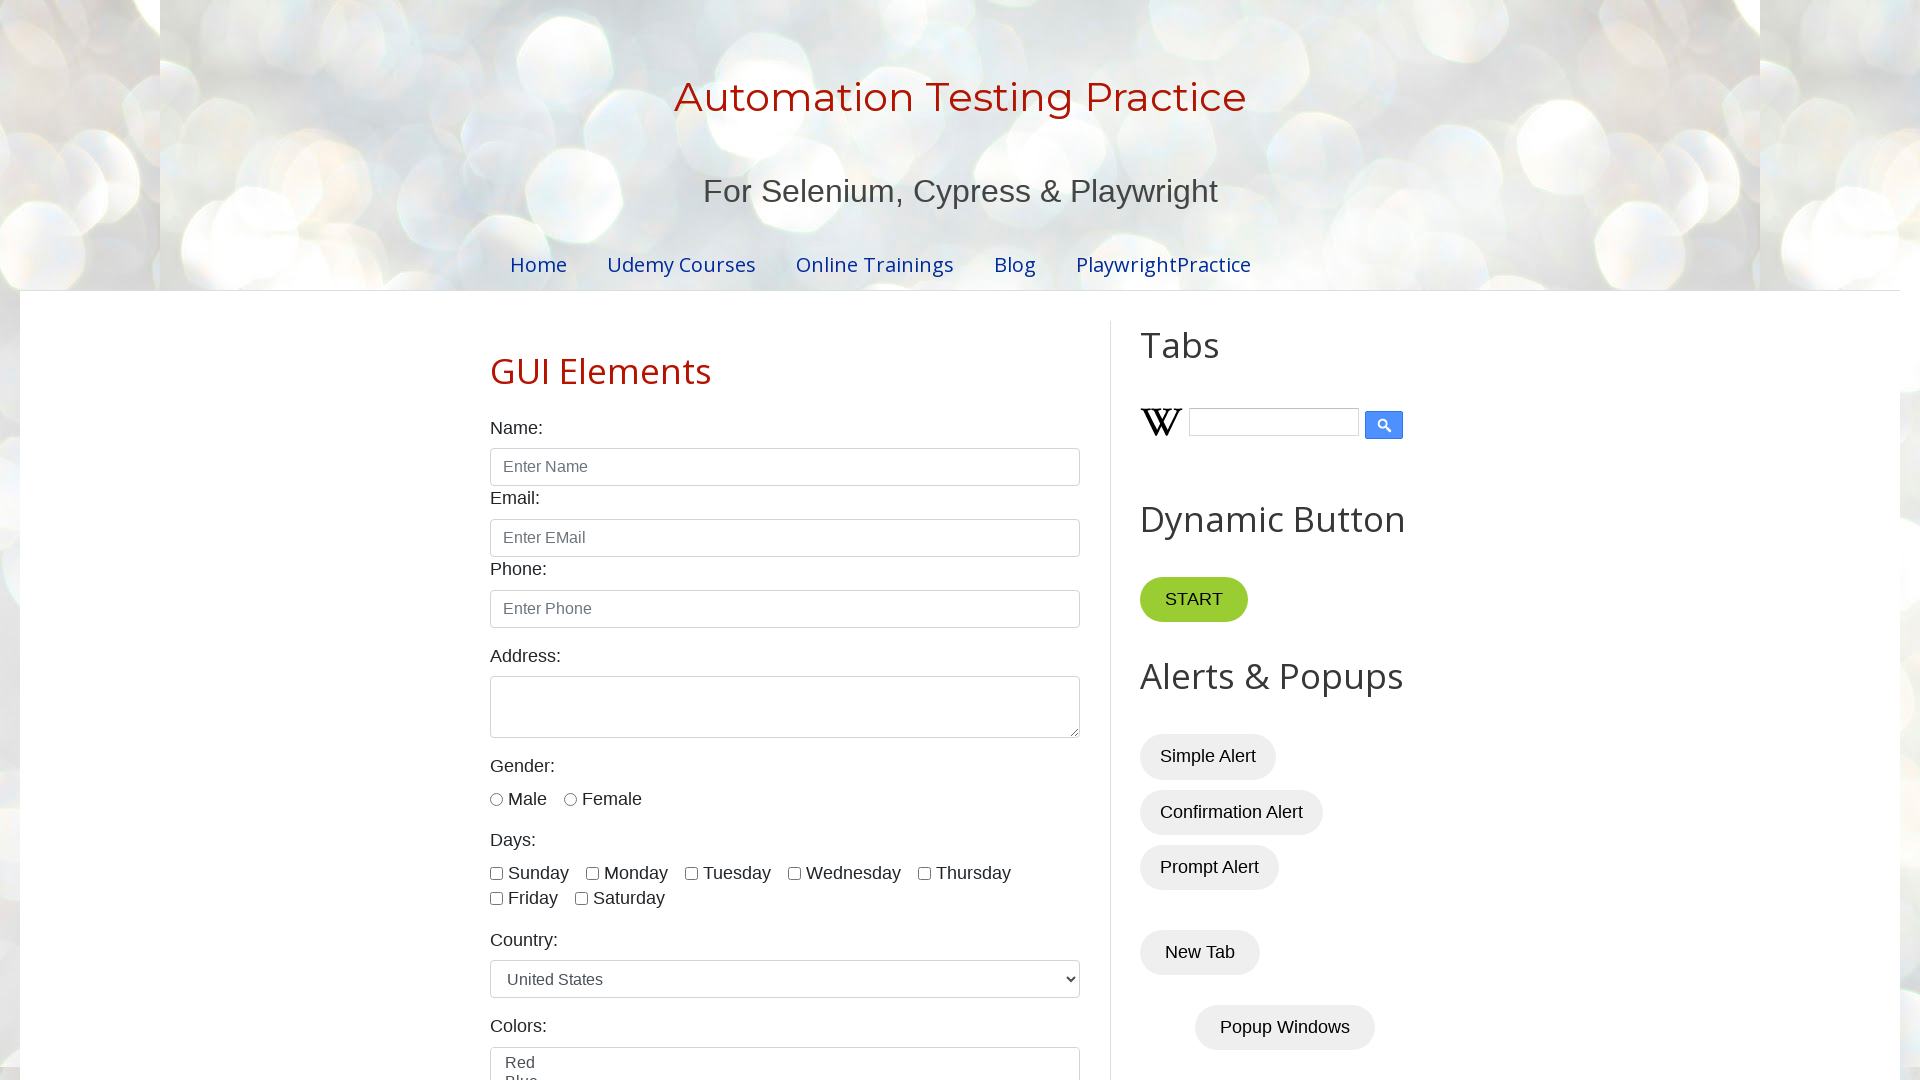

Read header cell (row 1, col 1): BookName
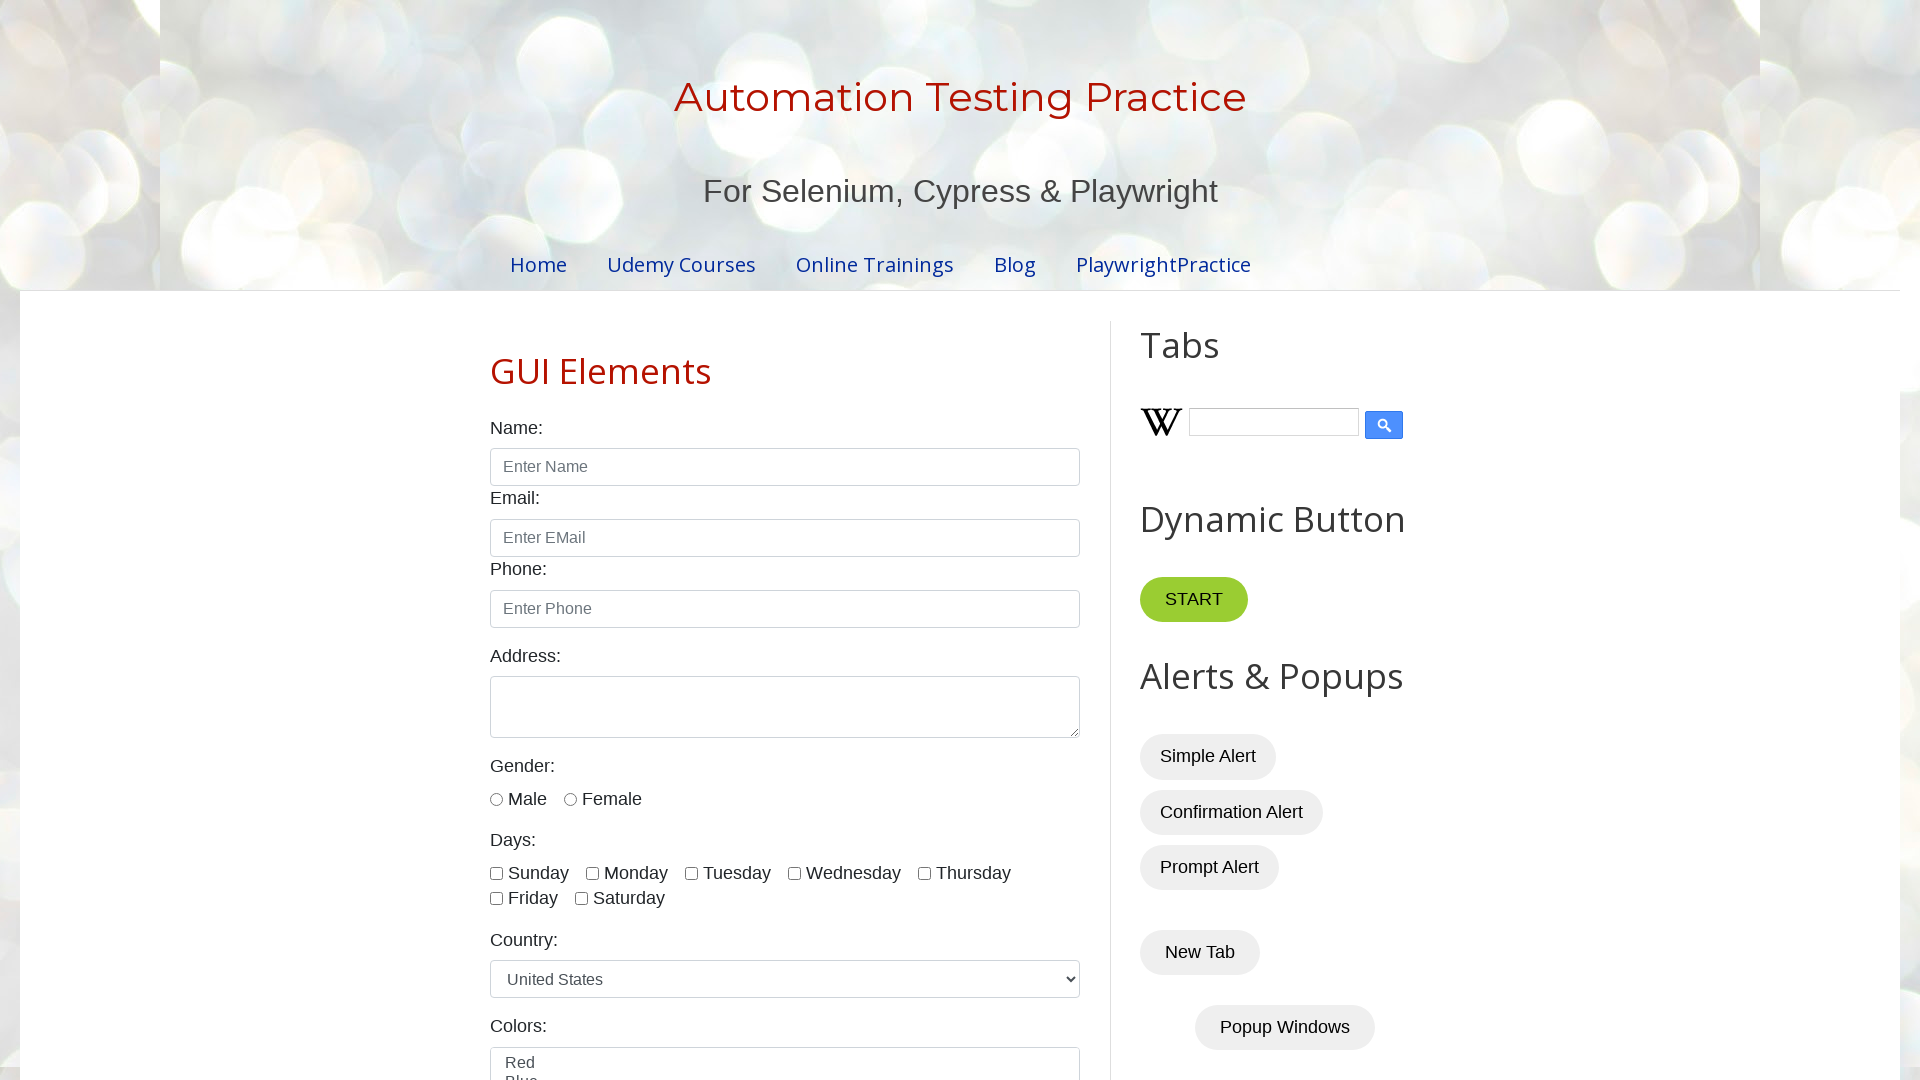

Read author name (row 2, col 2): Amit
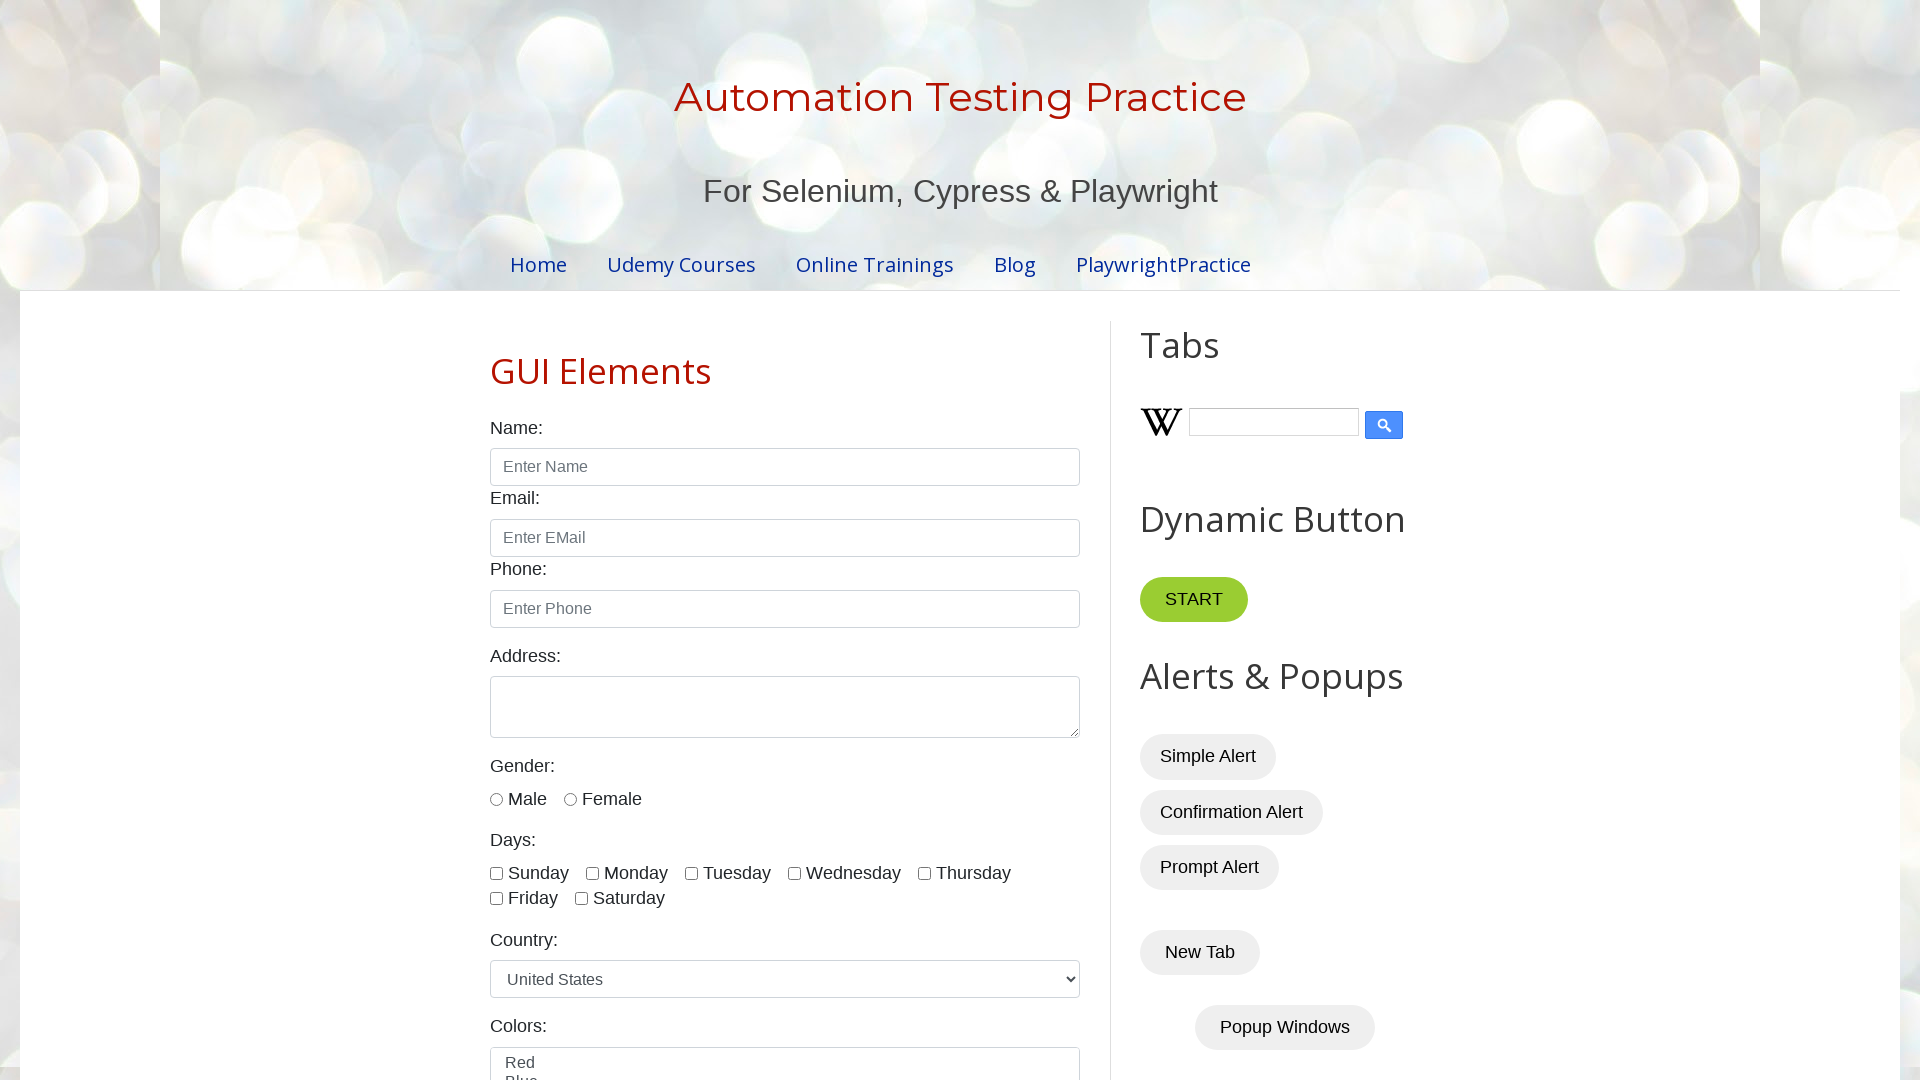

Read cell value from row 2, column 1: Learn Selenium
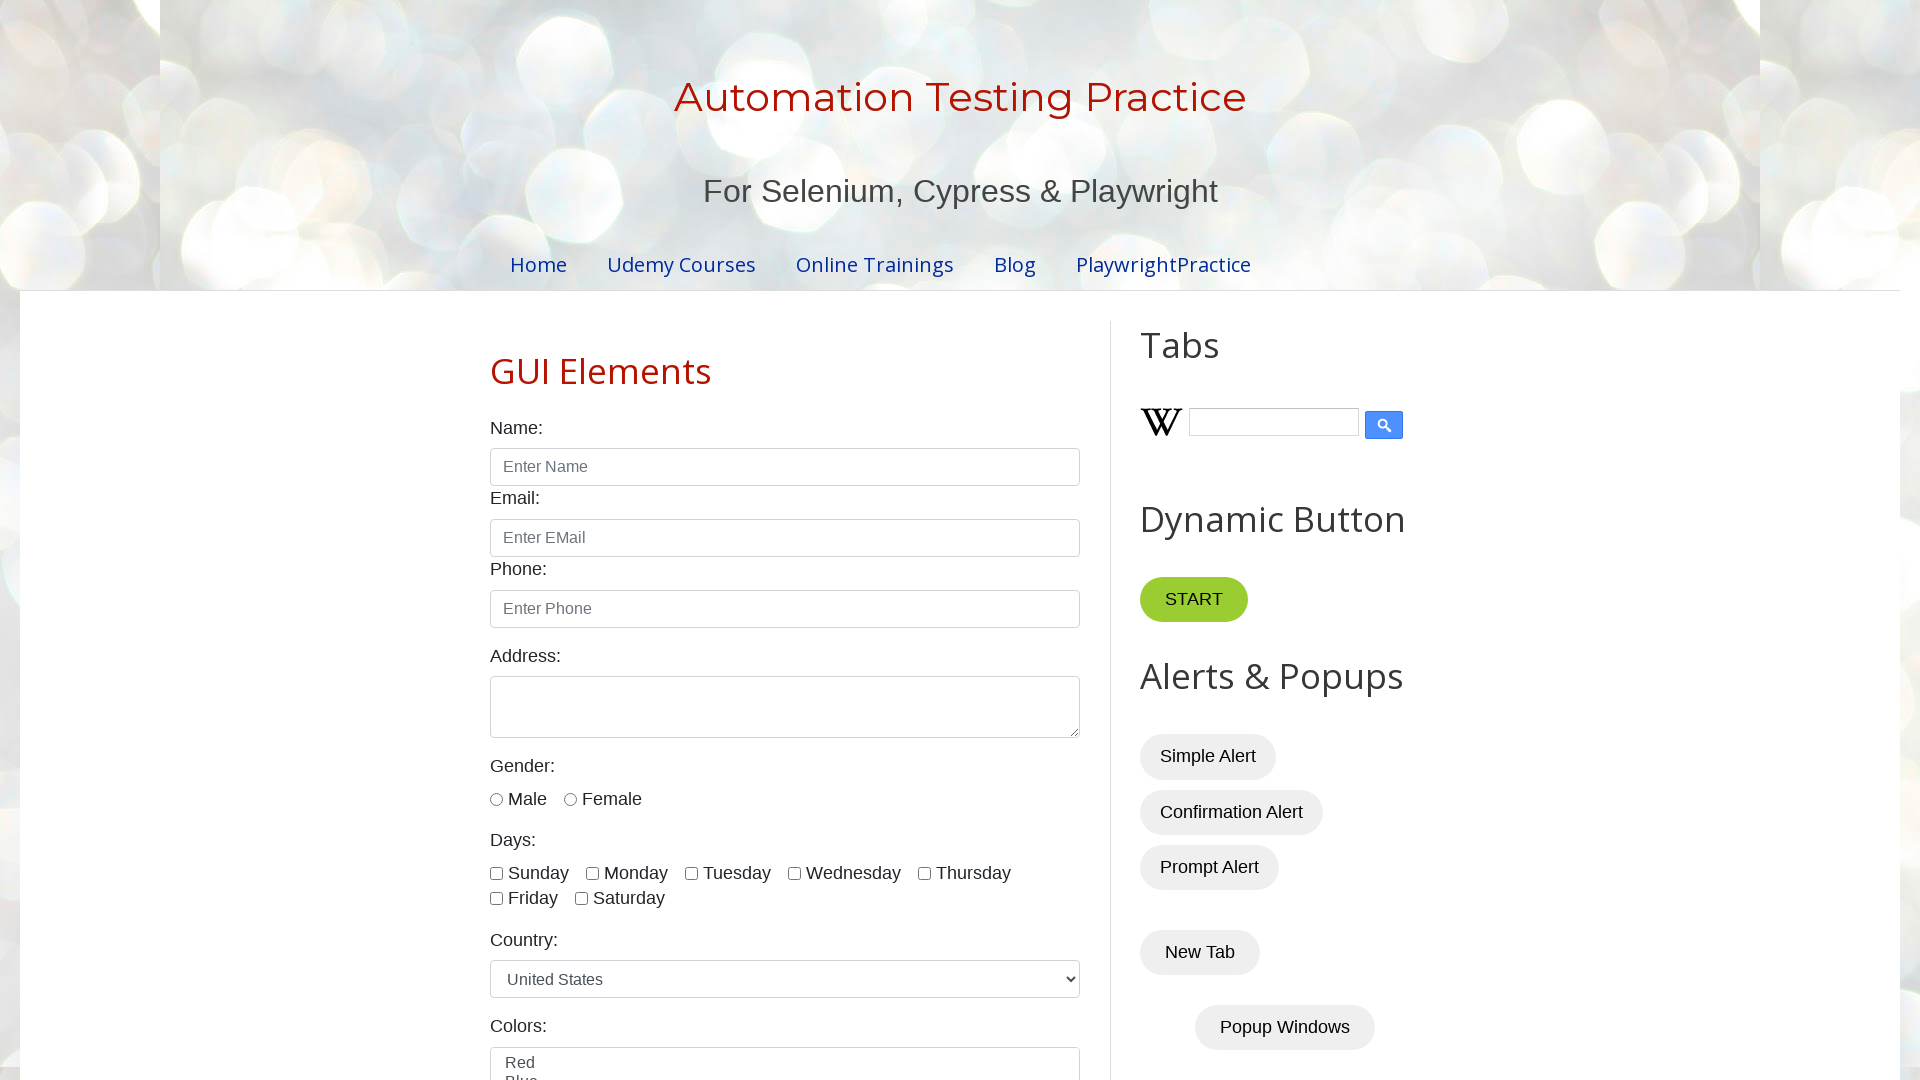

Read cell value from row 2, column 2: Amit
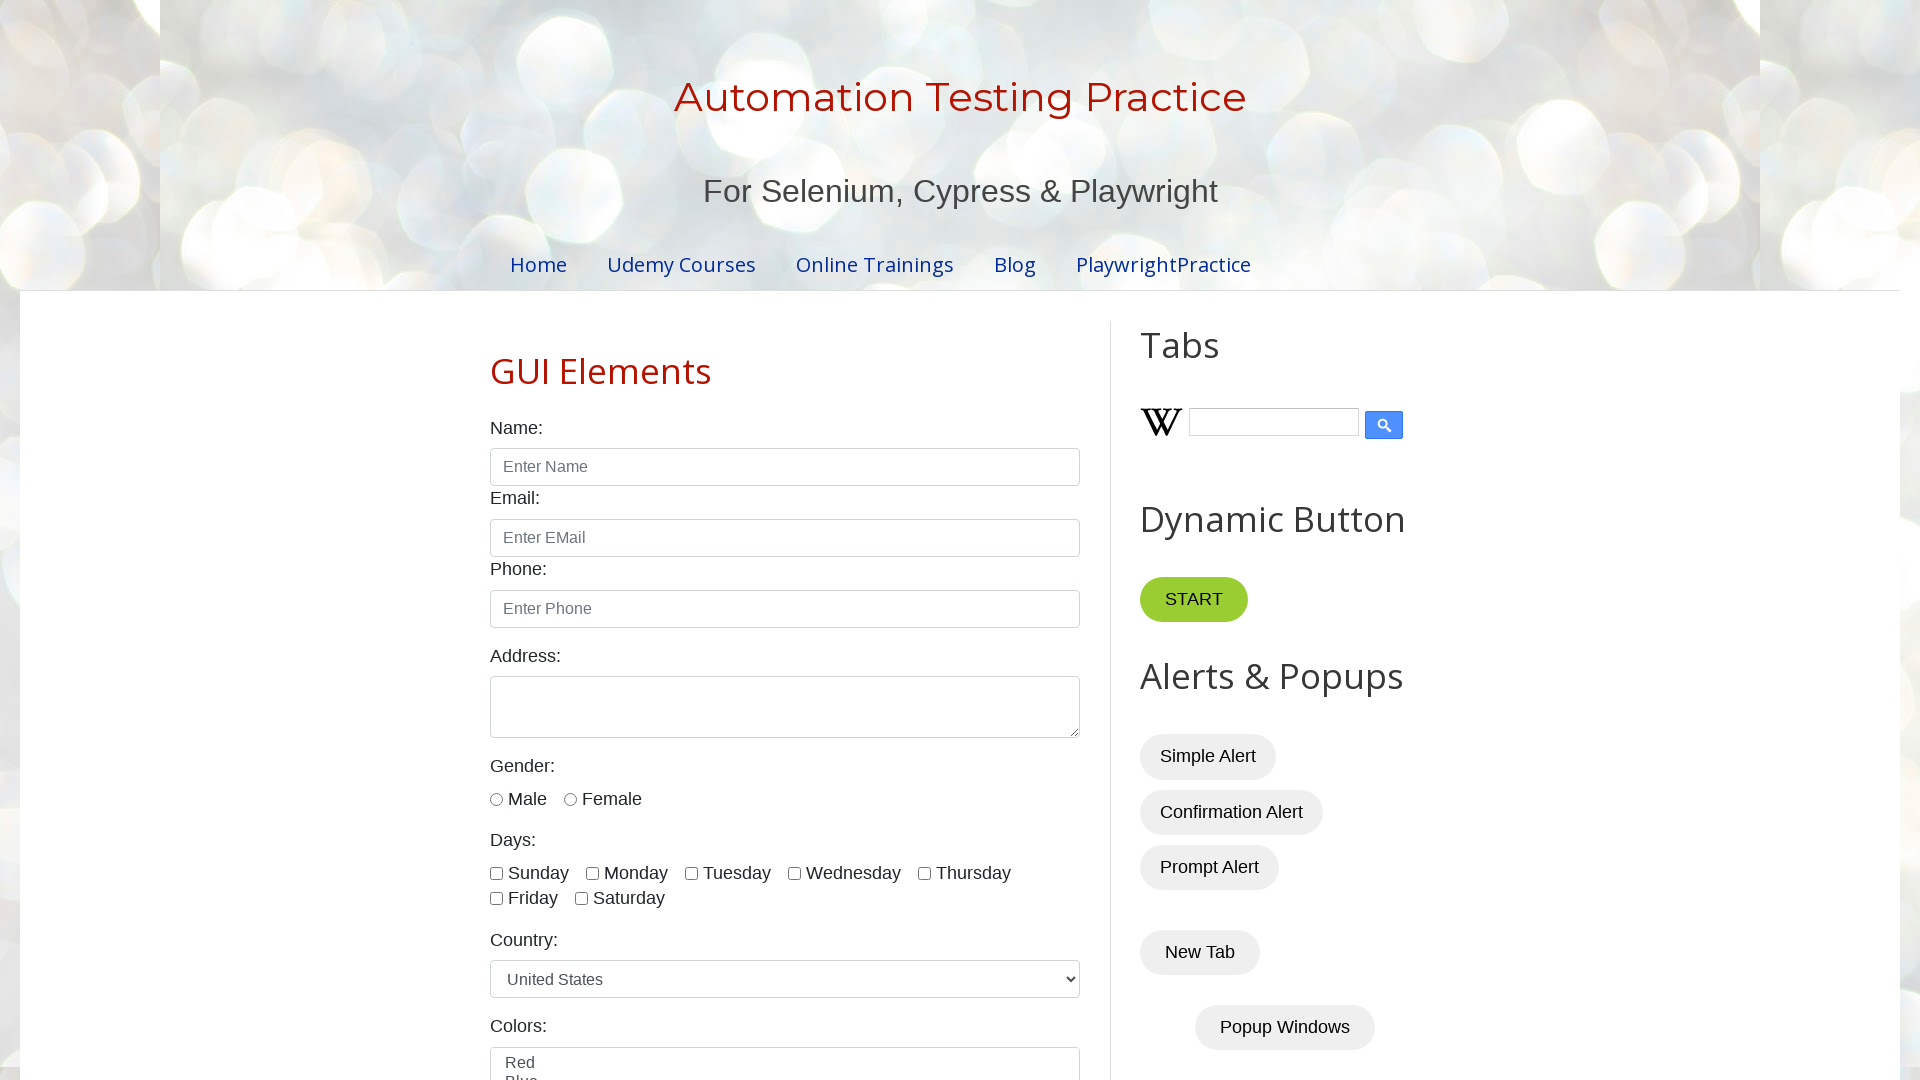

Read cell value from row 2, column 3: Selenium
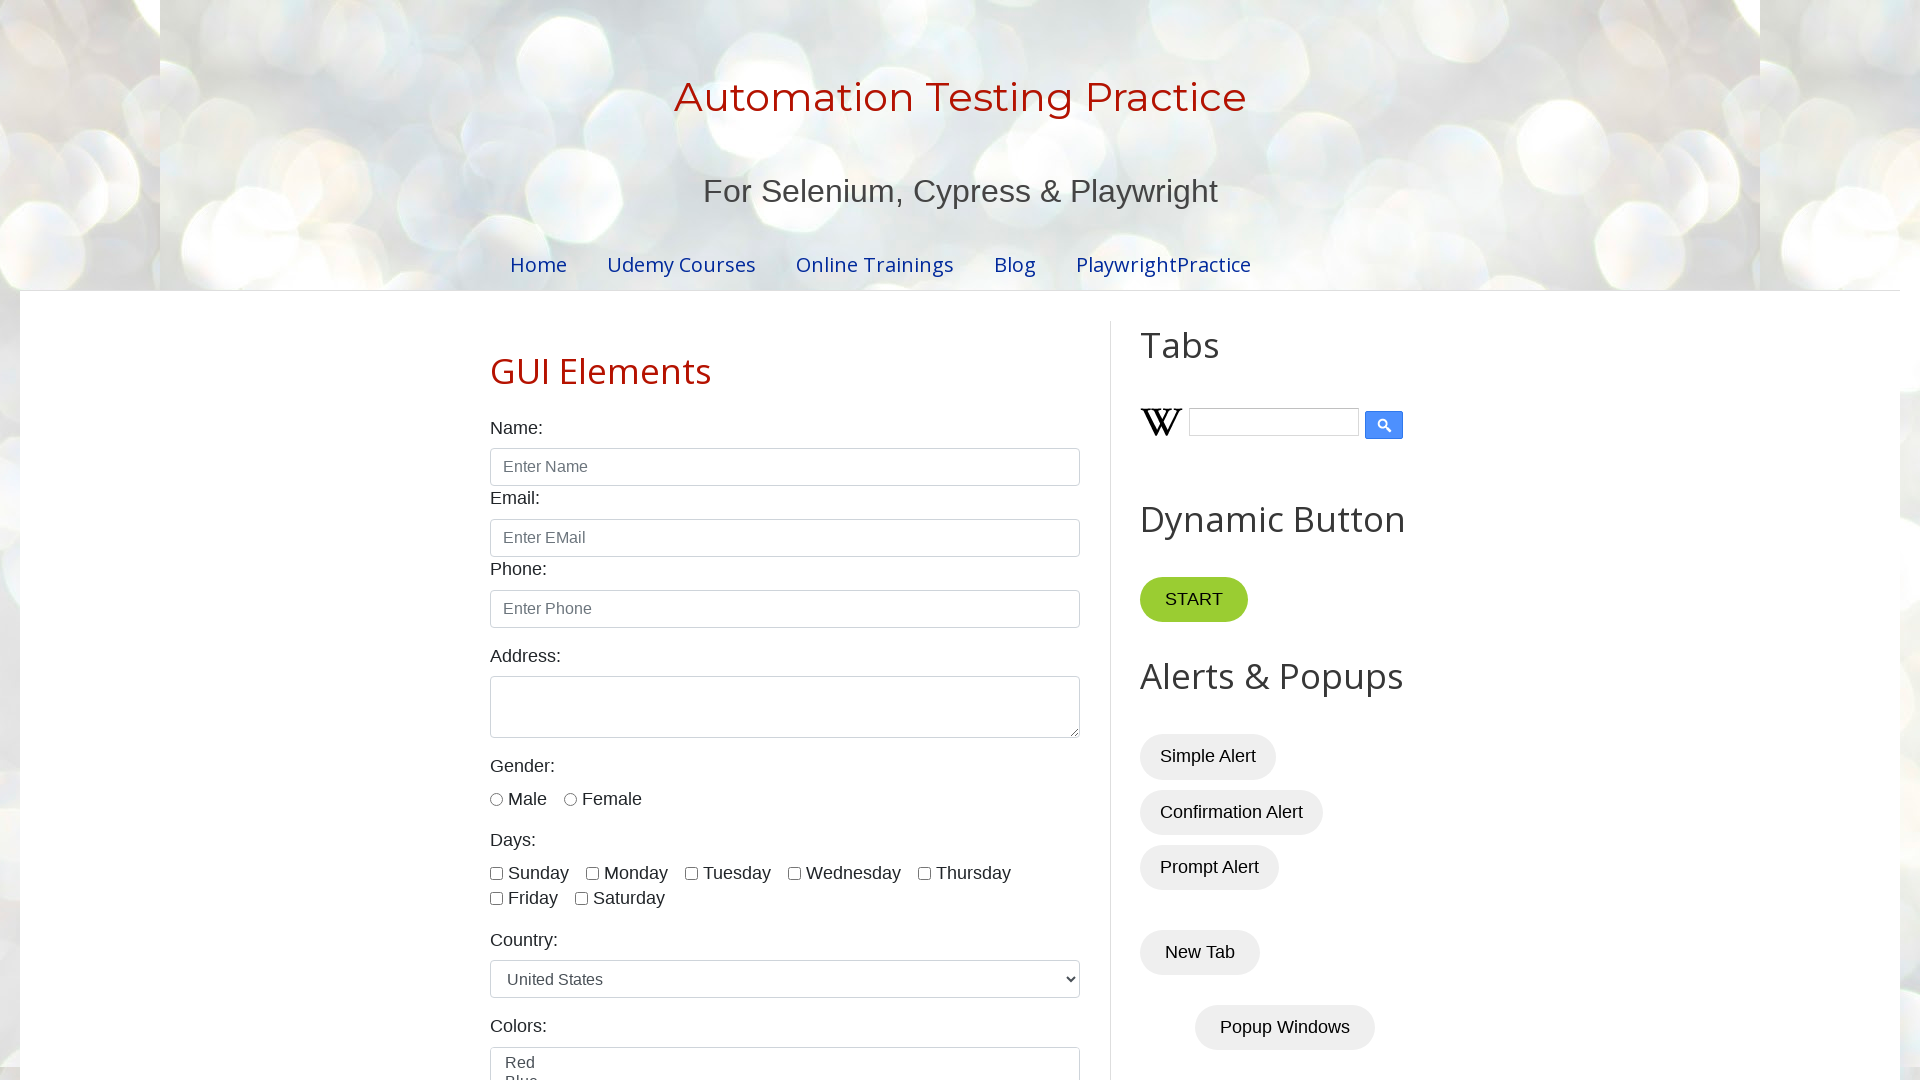

Read cell value from row 2, column 4: 300
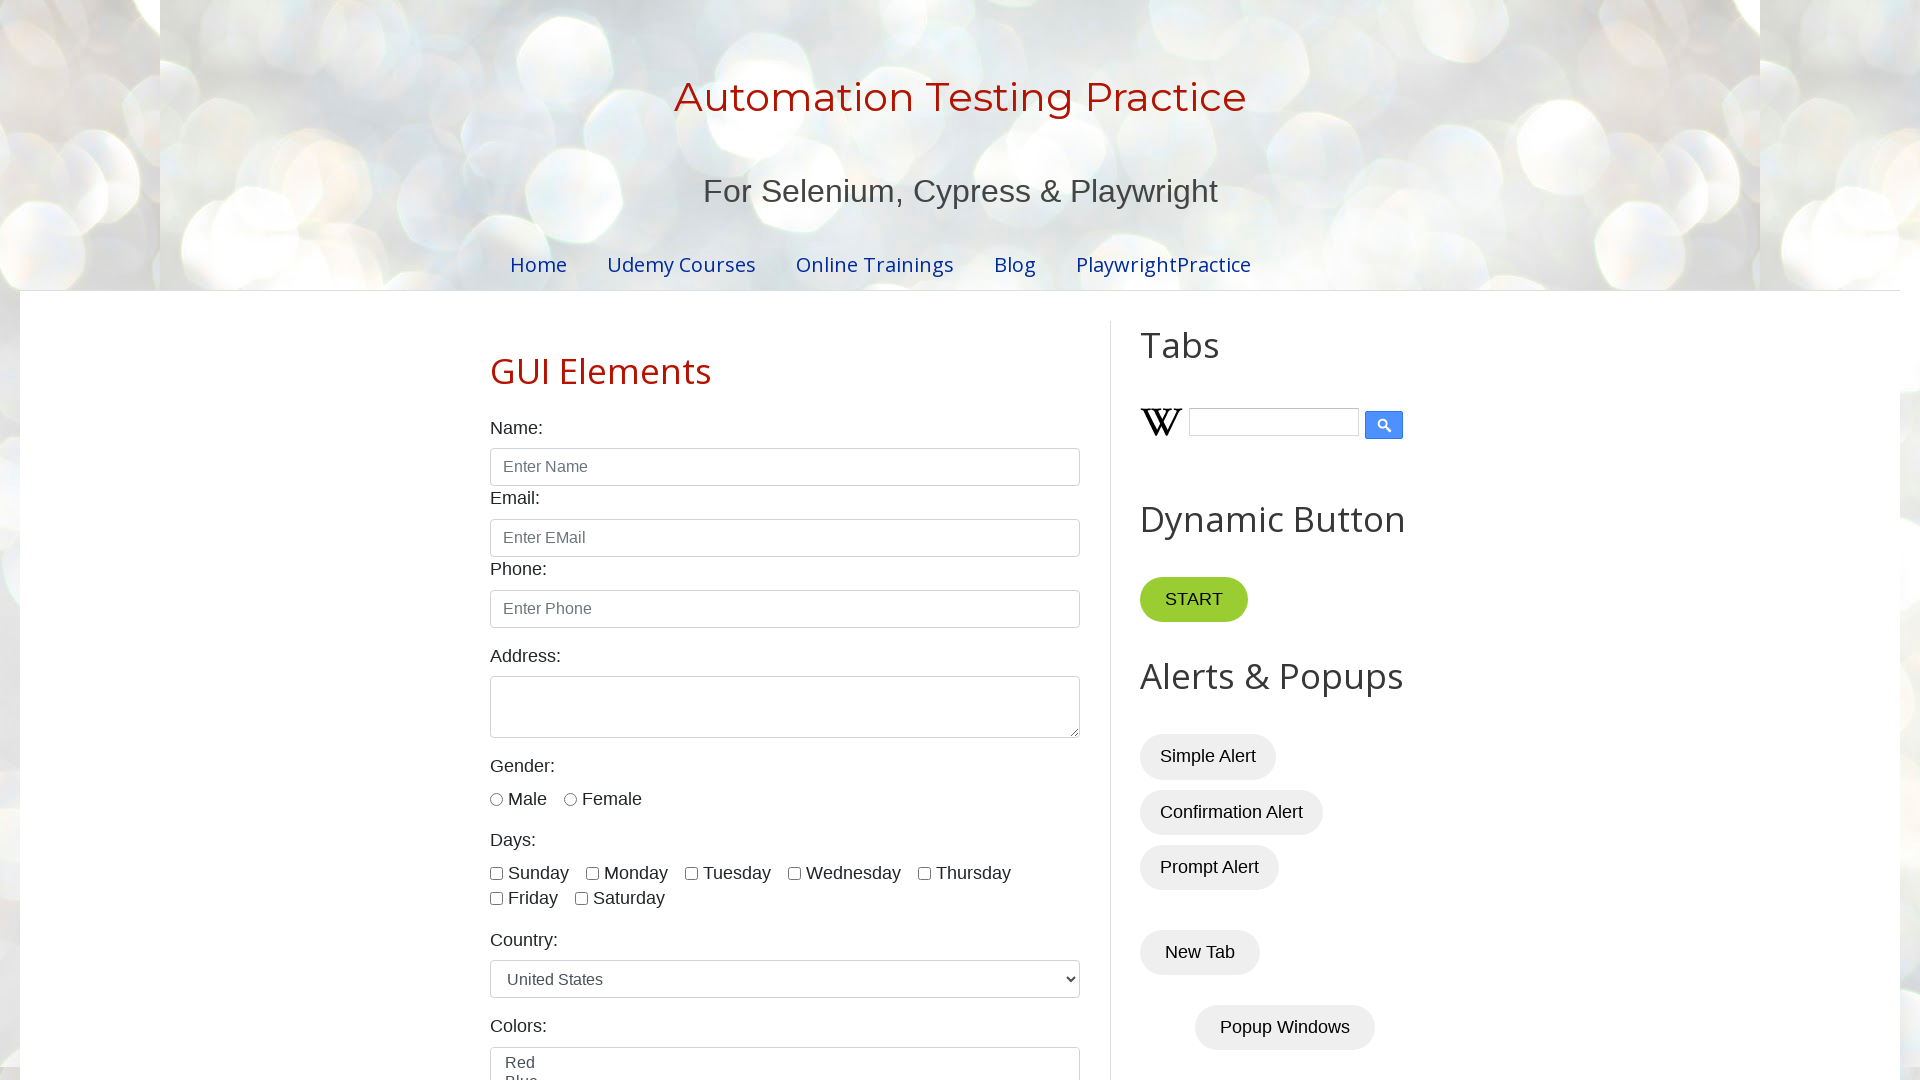

Read cell value from row 3, column 1: Learn Java
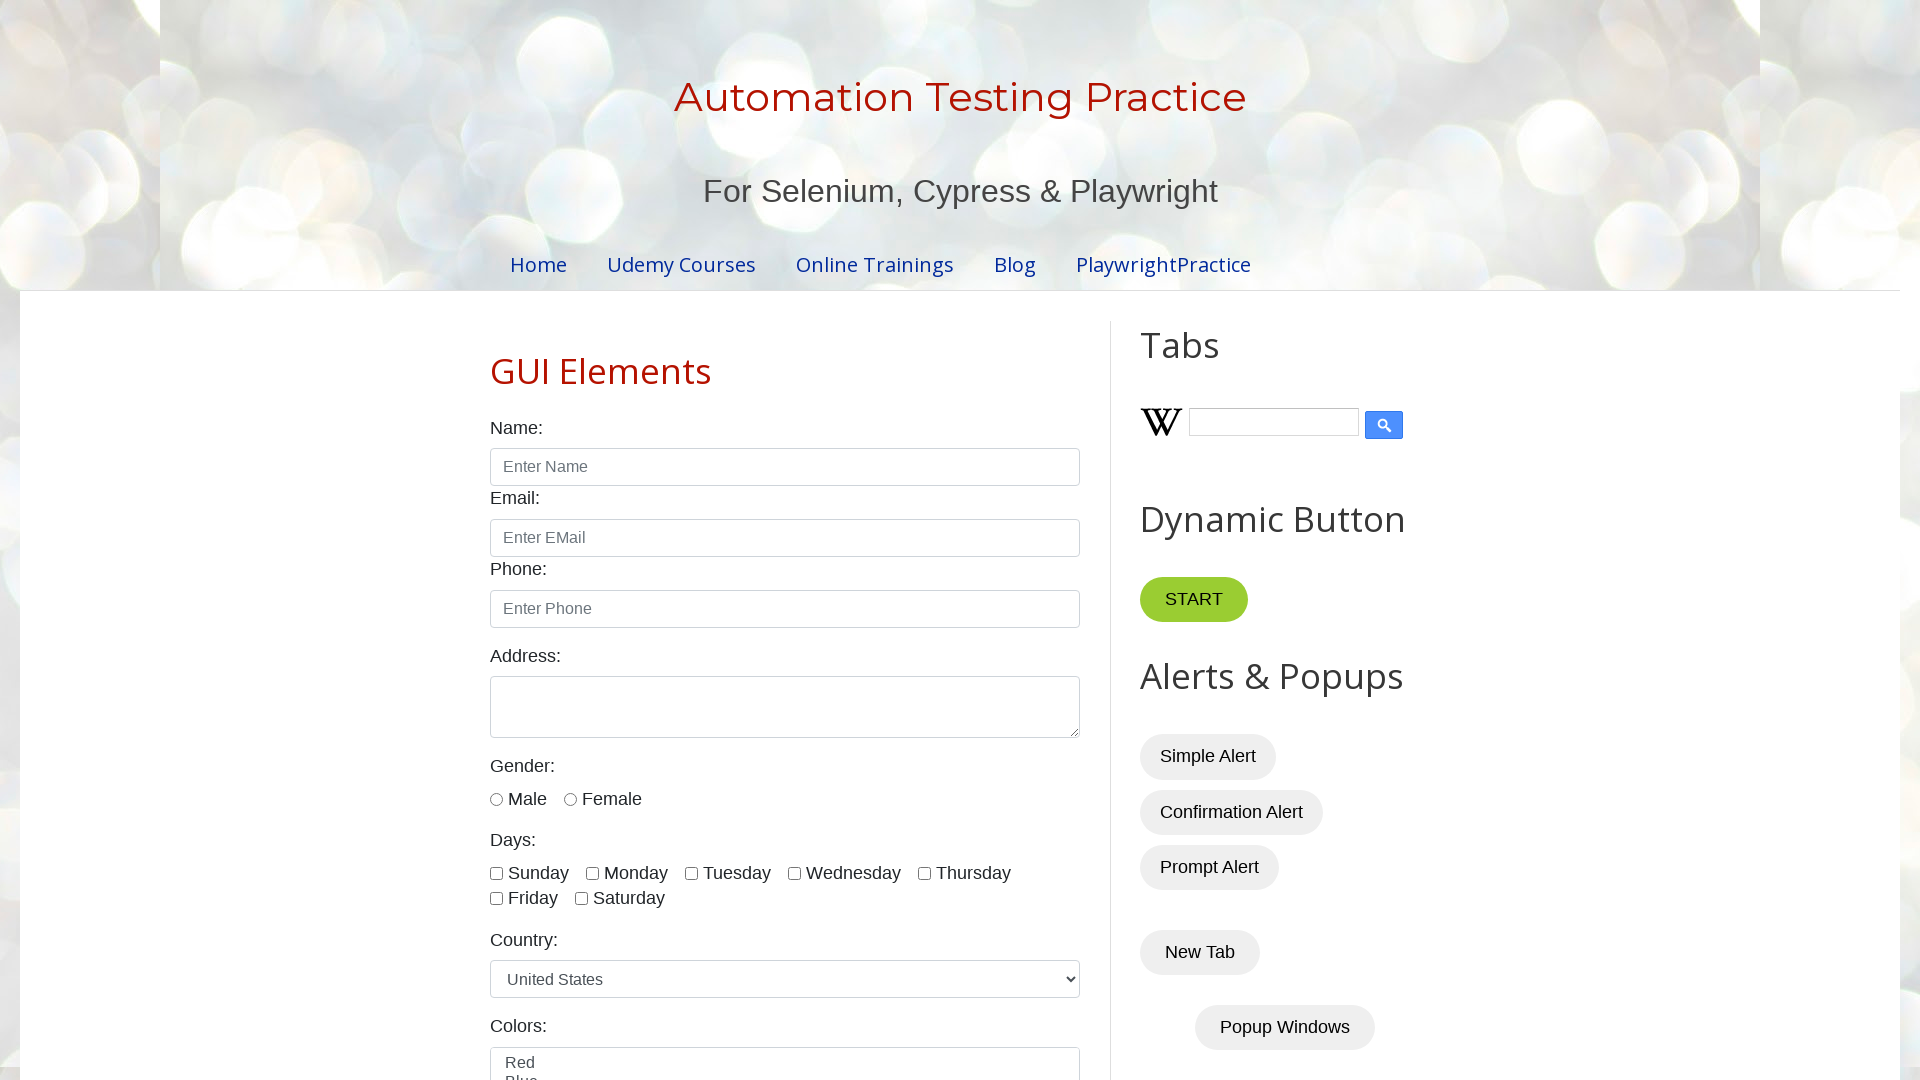

Read cell value from row 3, column 2: Mukesh
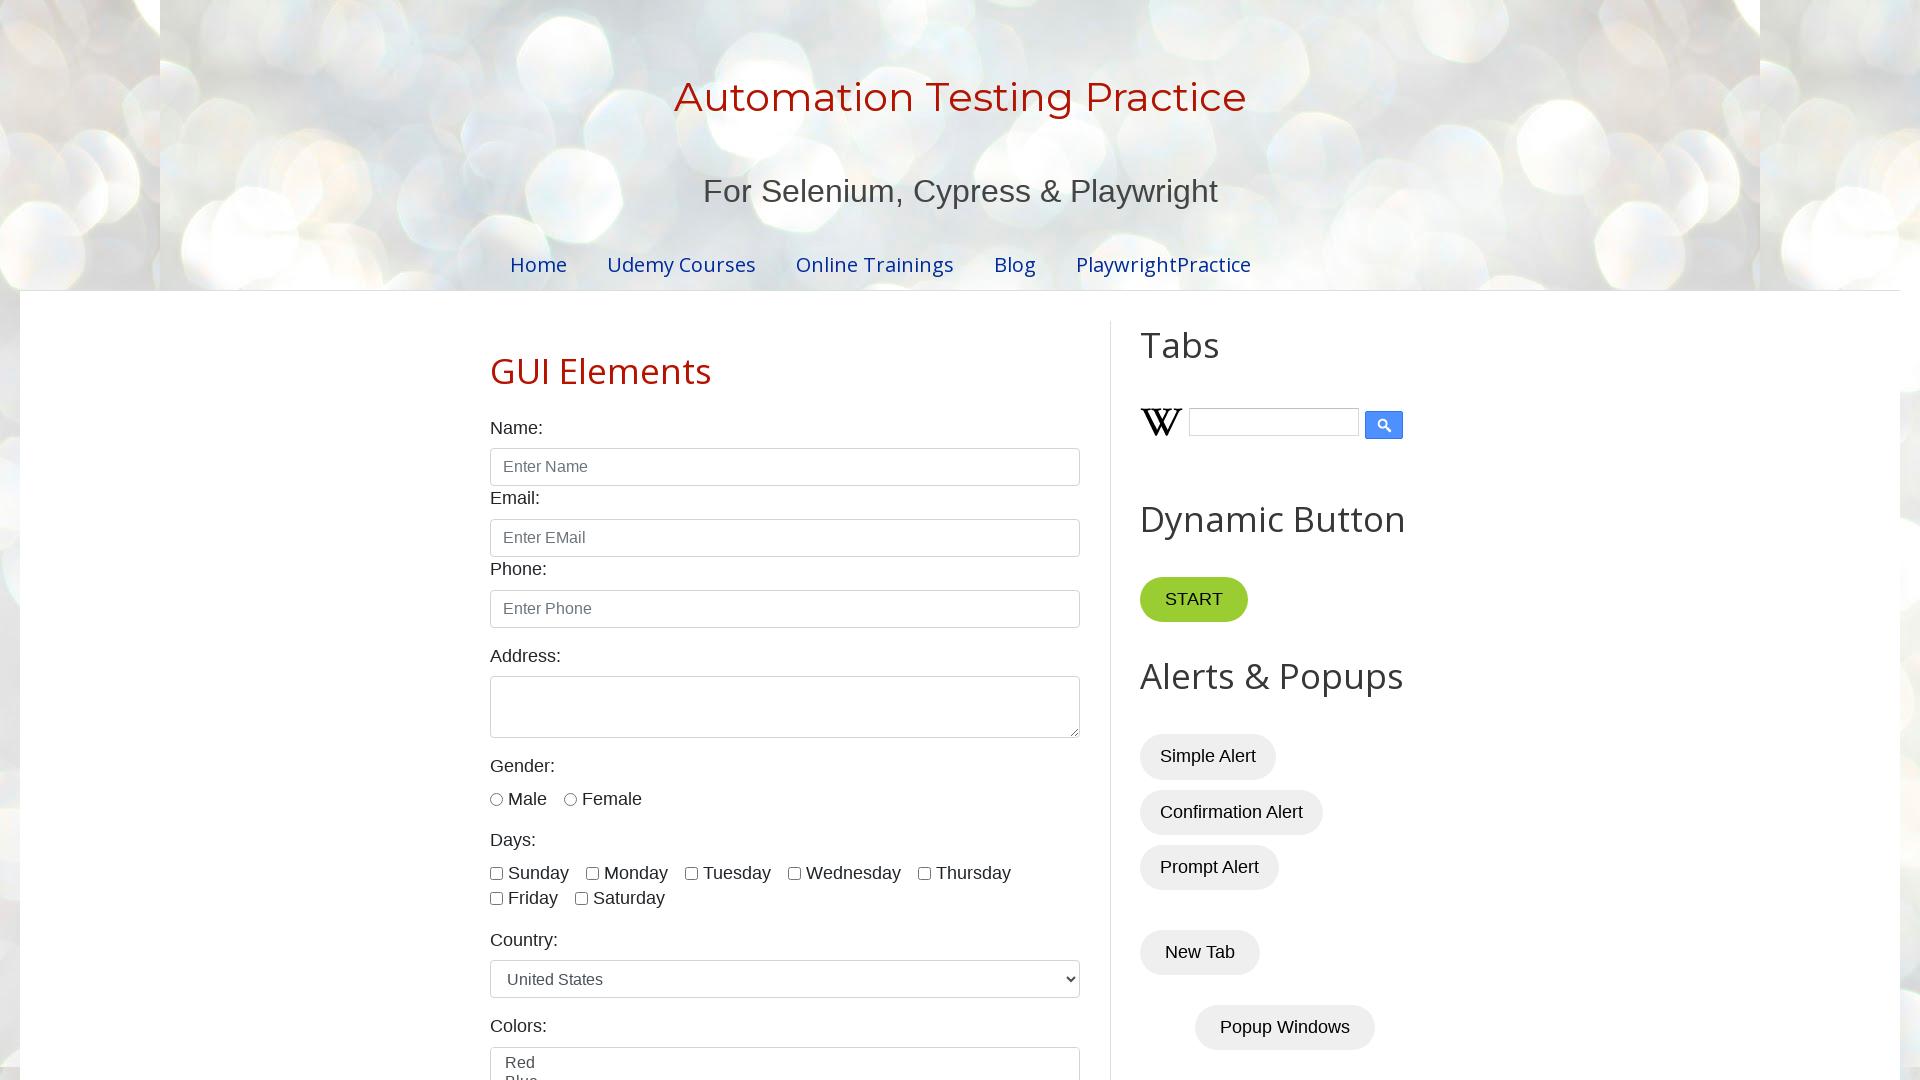

Read cell value from row 3, column 3: Java
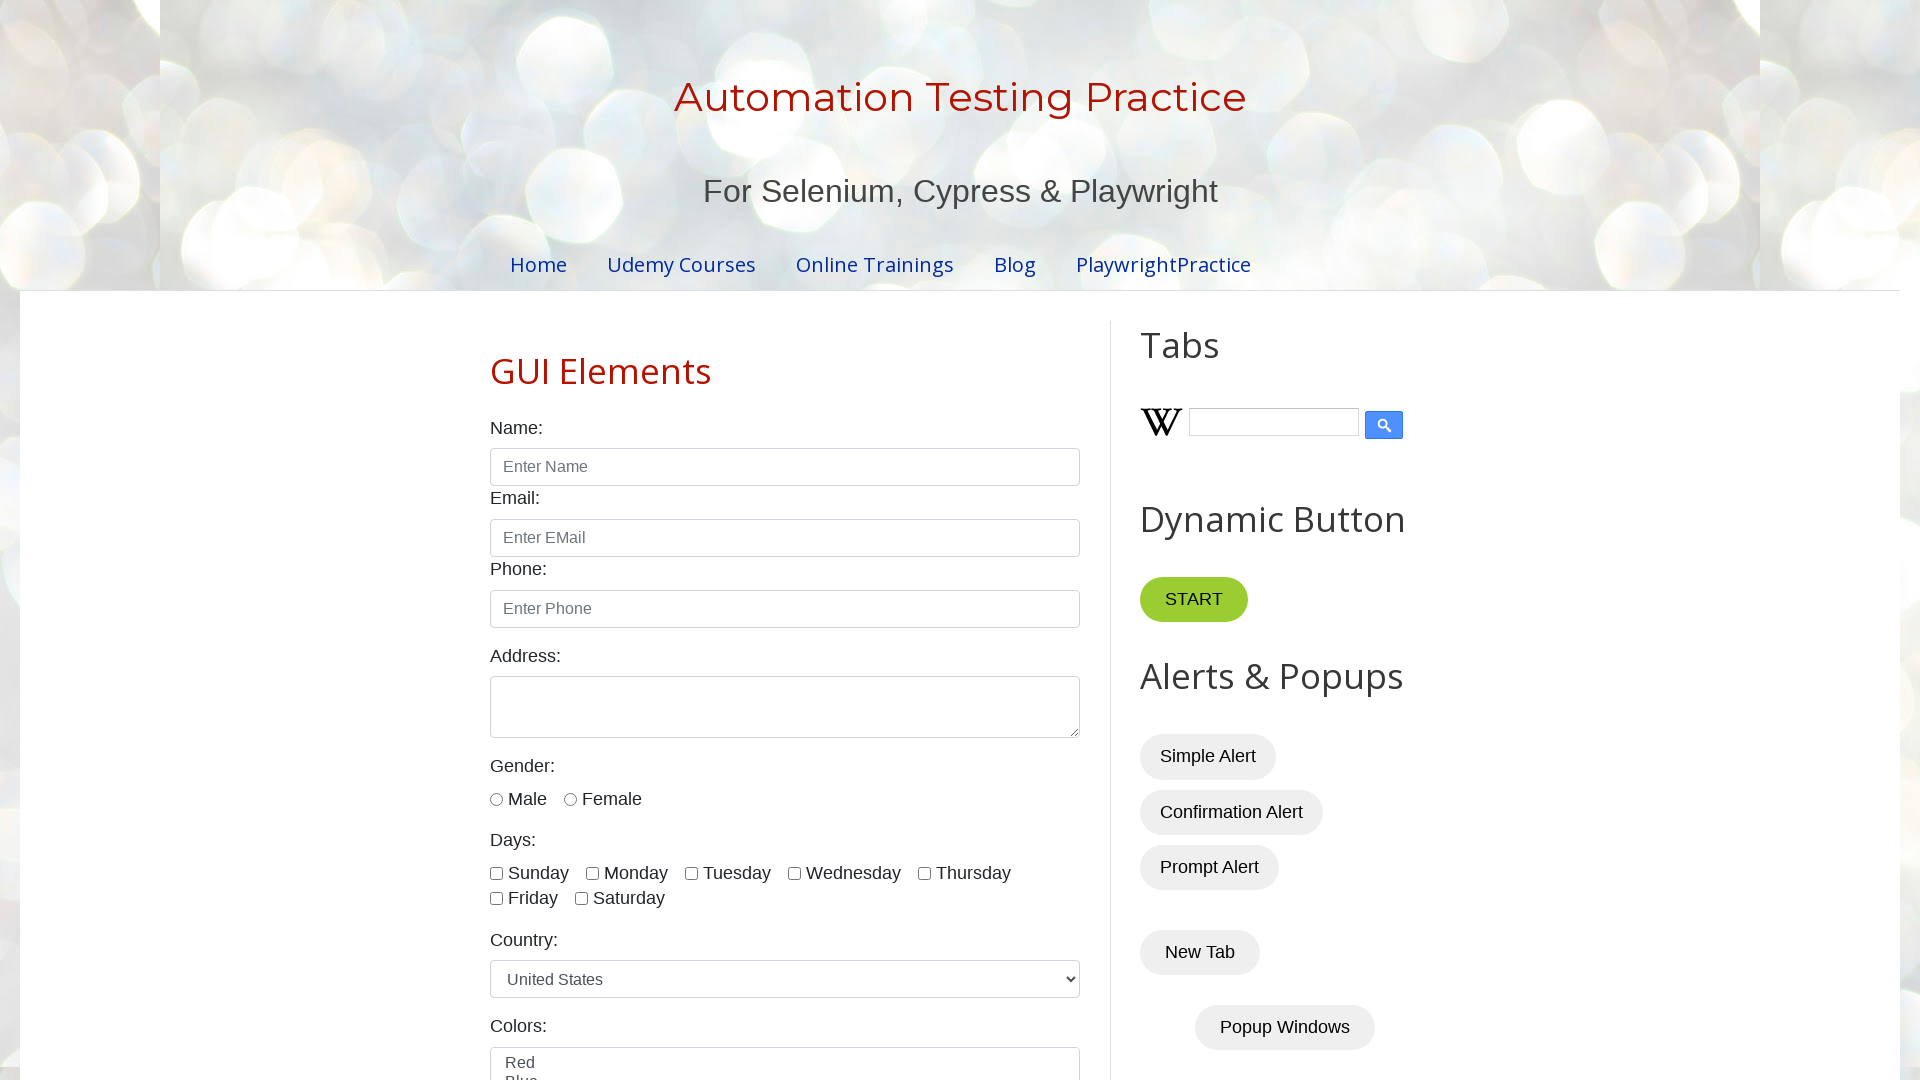

Read cell value from row 3, column 4: 500
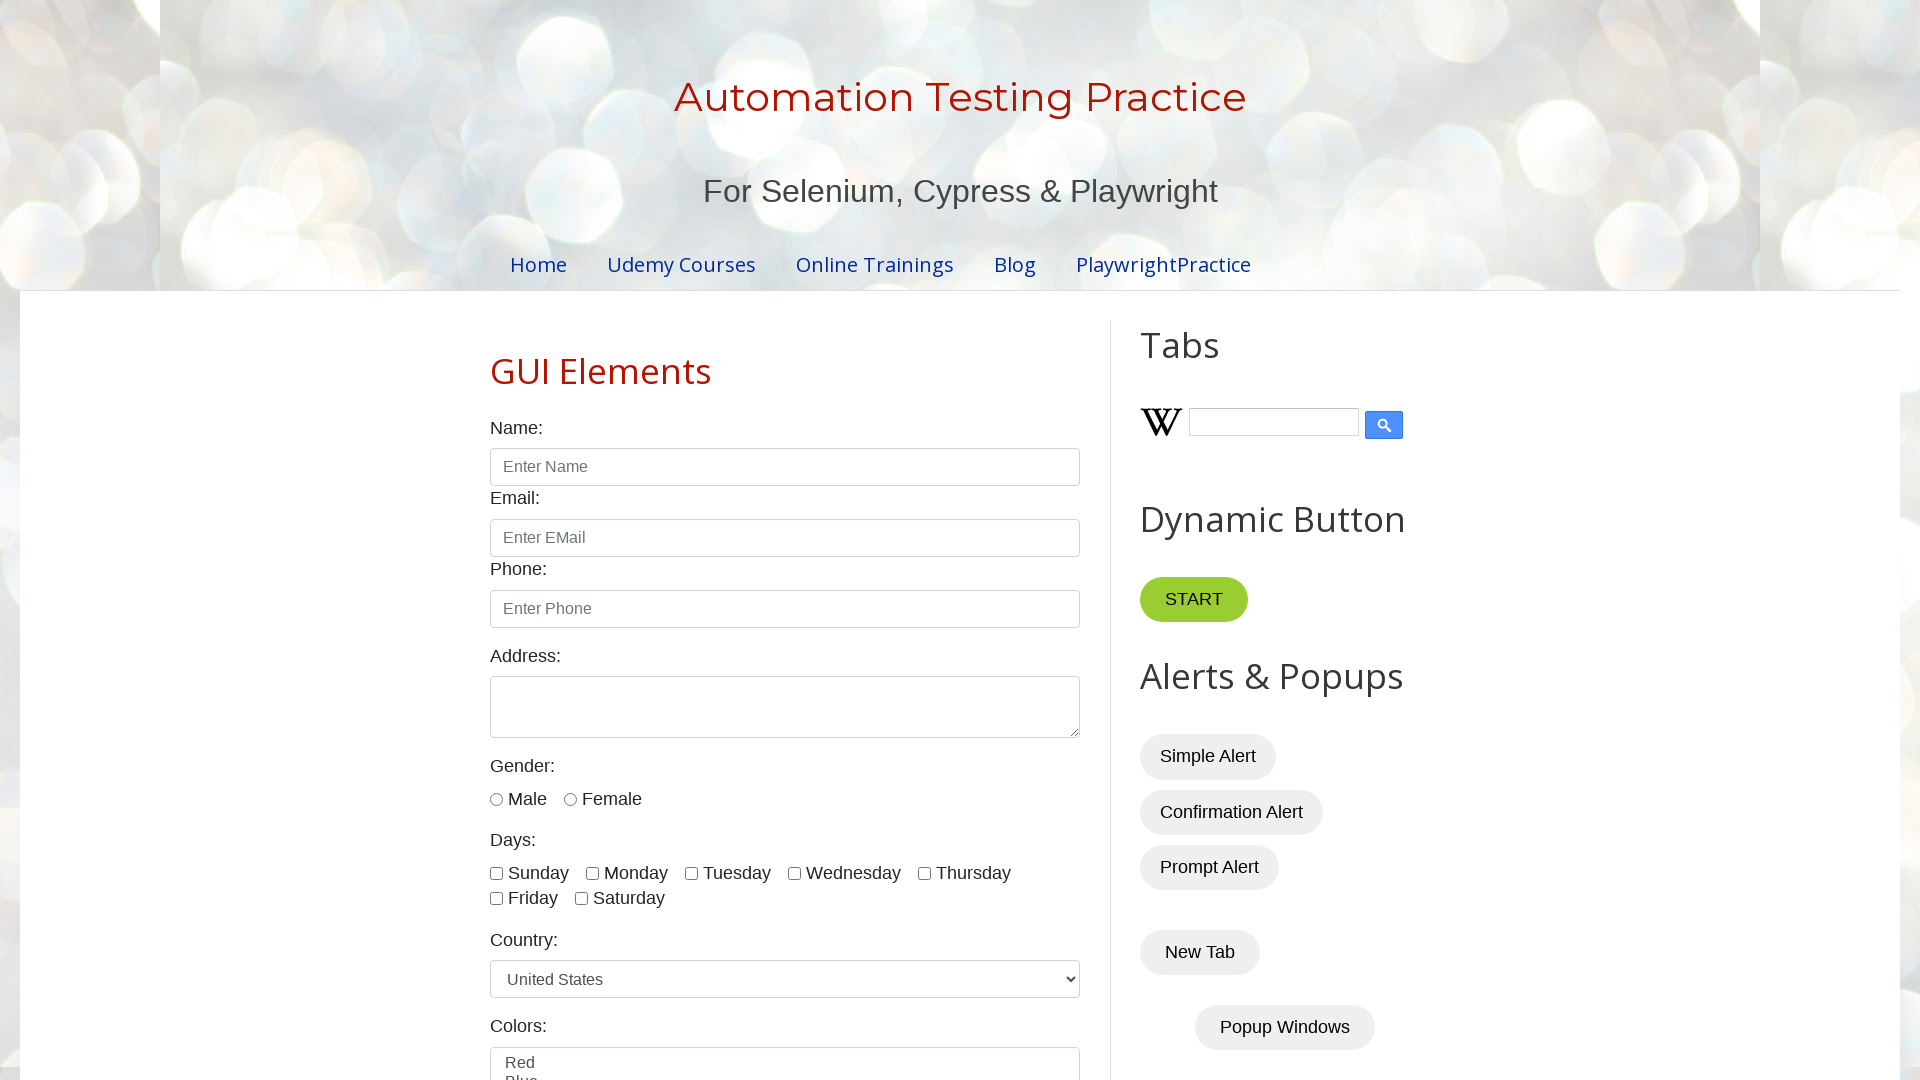

Read cell value from row 4, column 1: Learn JS
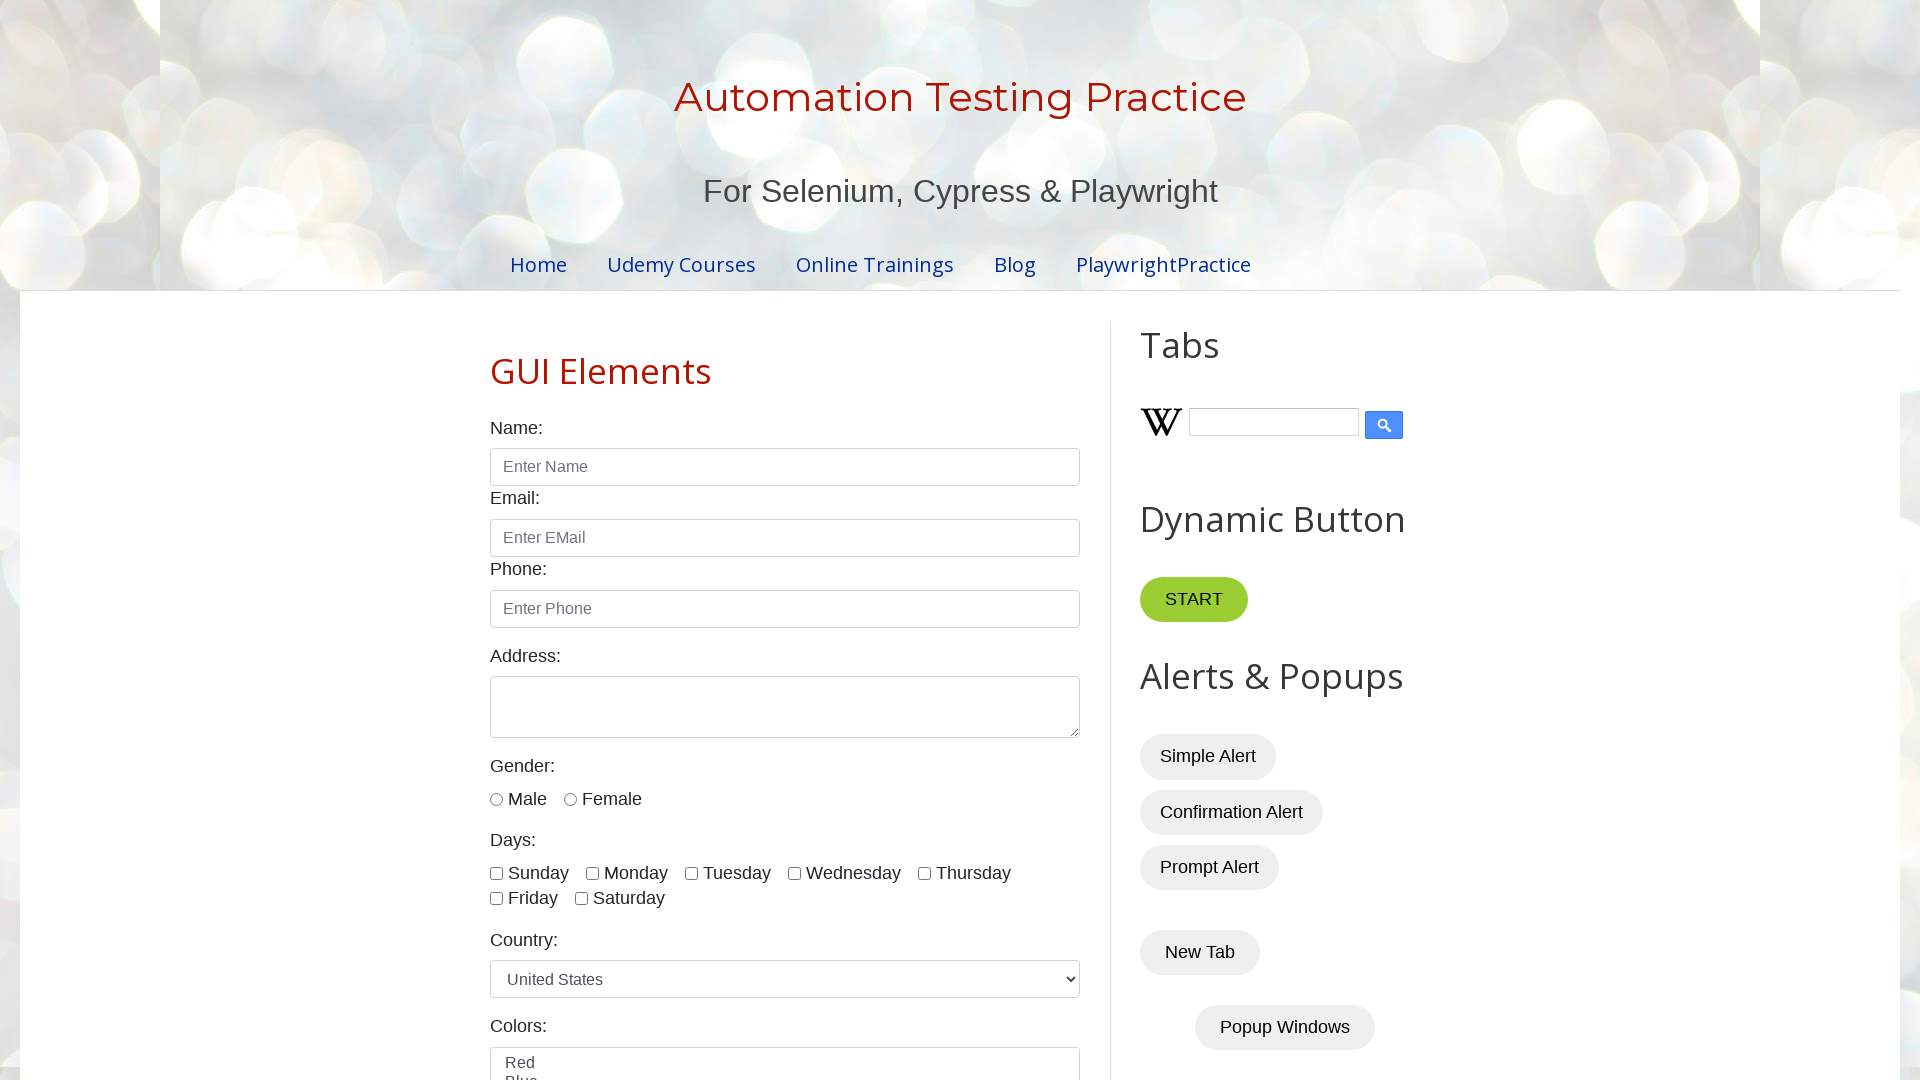

Read cell value from row 4, column 2: Animesh
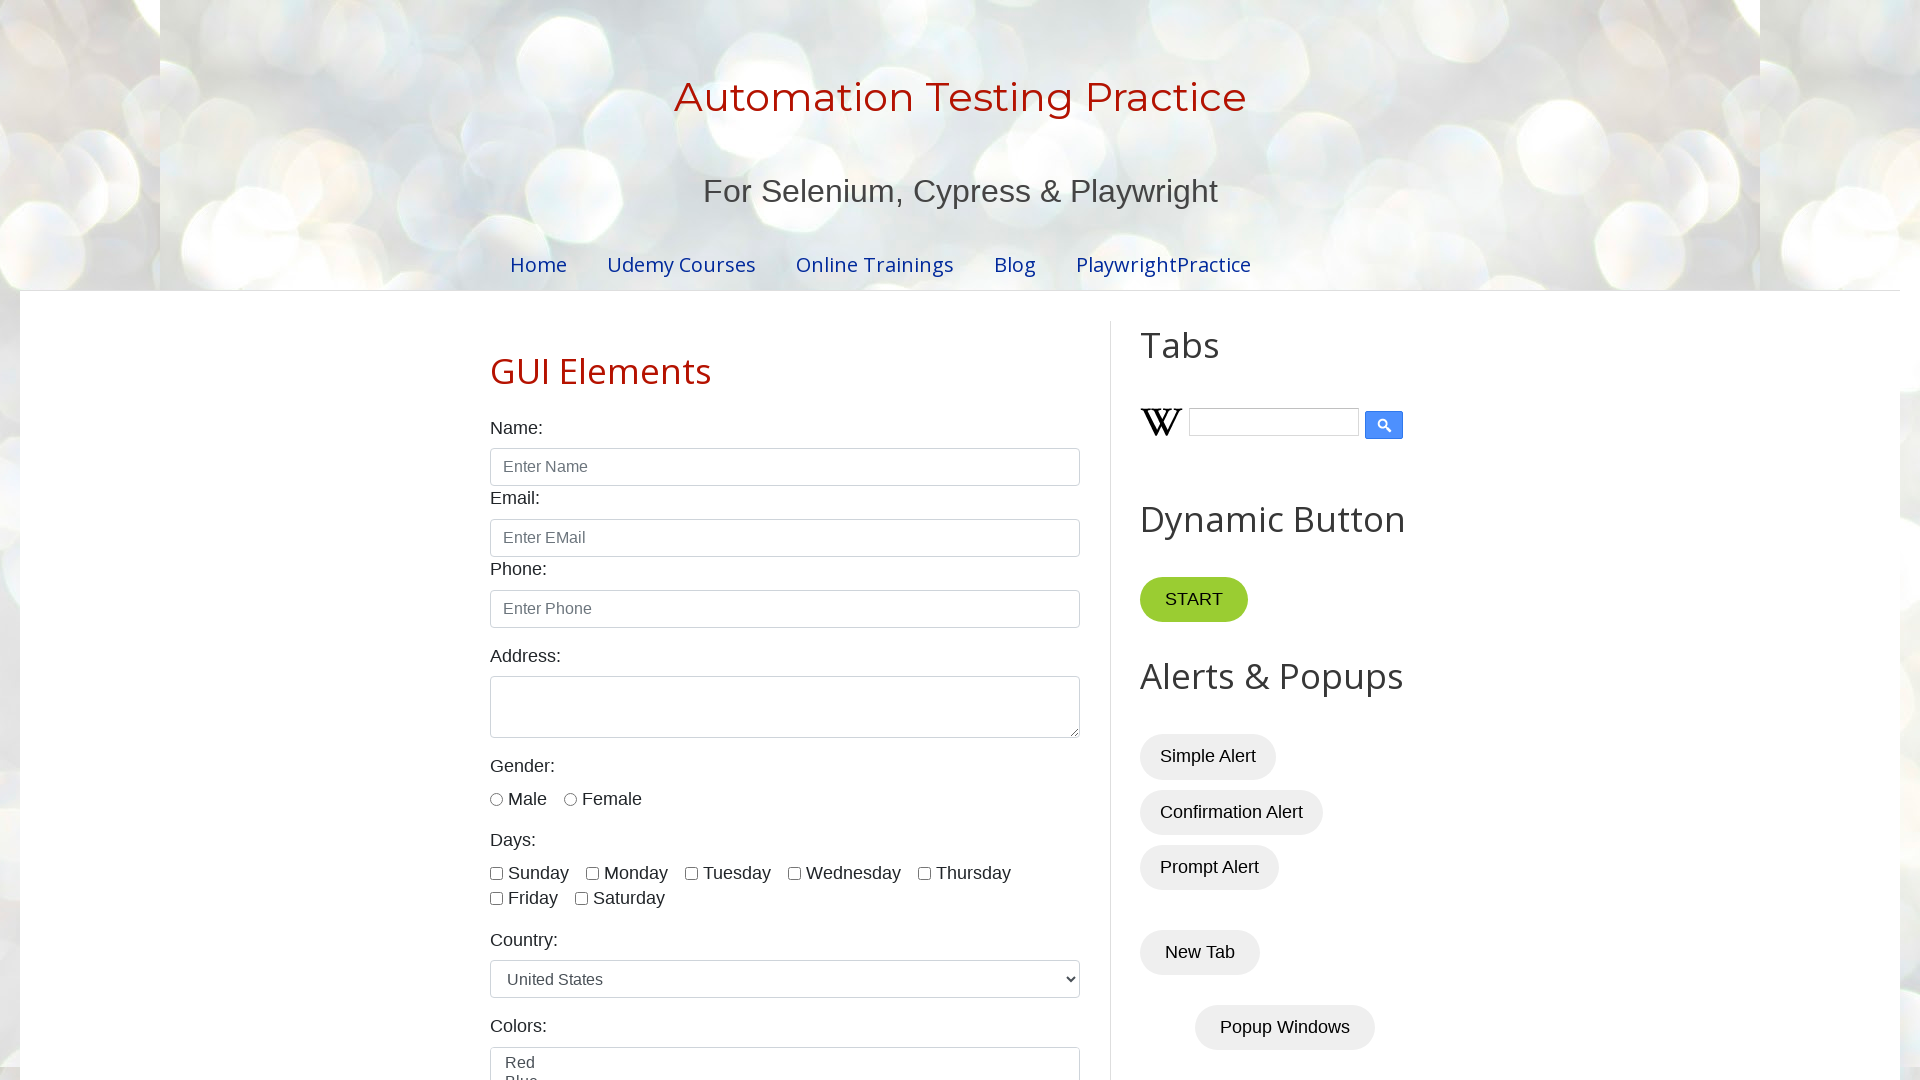

Read cell value from row 4, column 3: Javascript
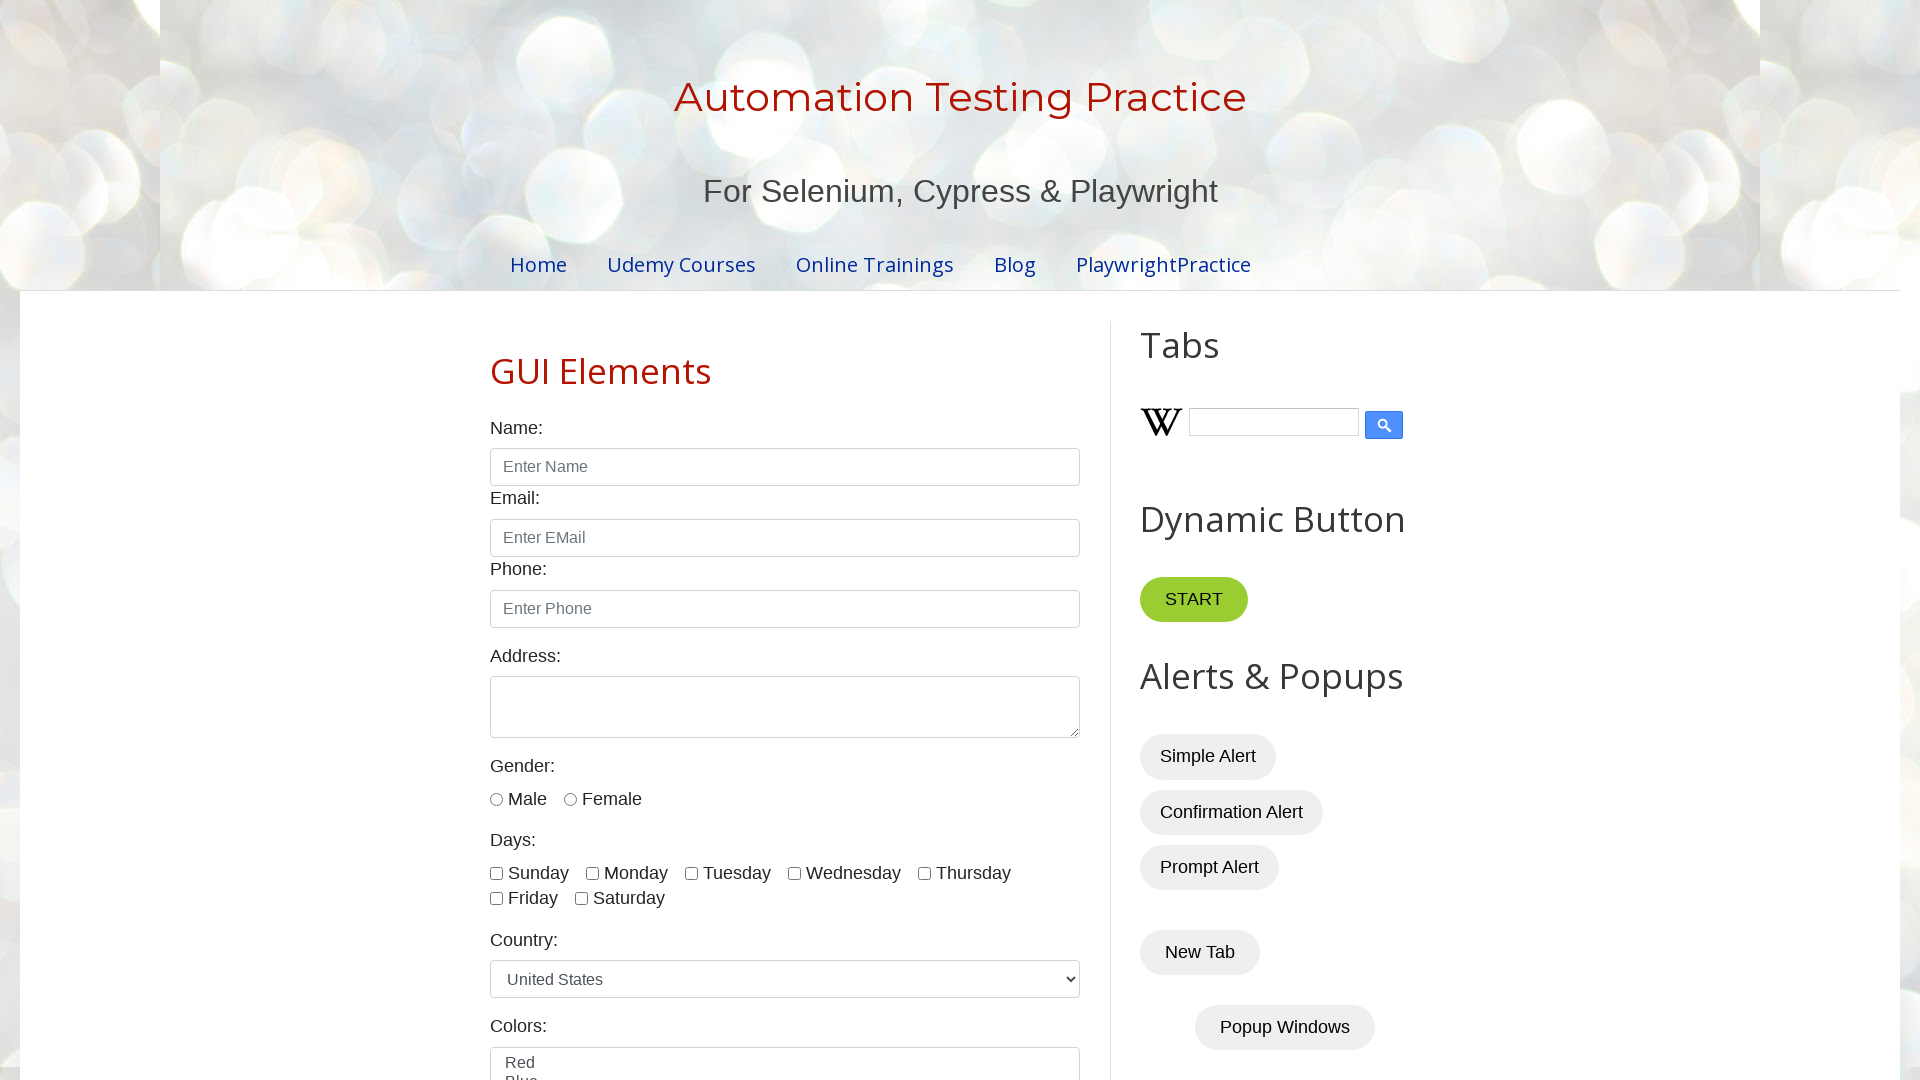

Read cell value from row 4, column 4: 300
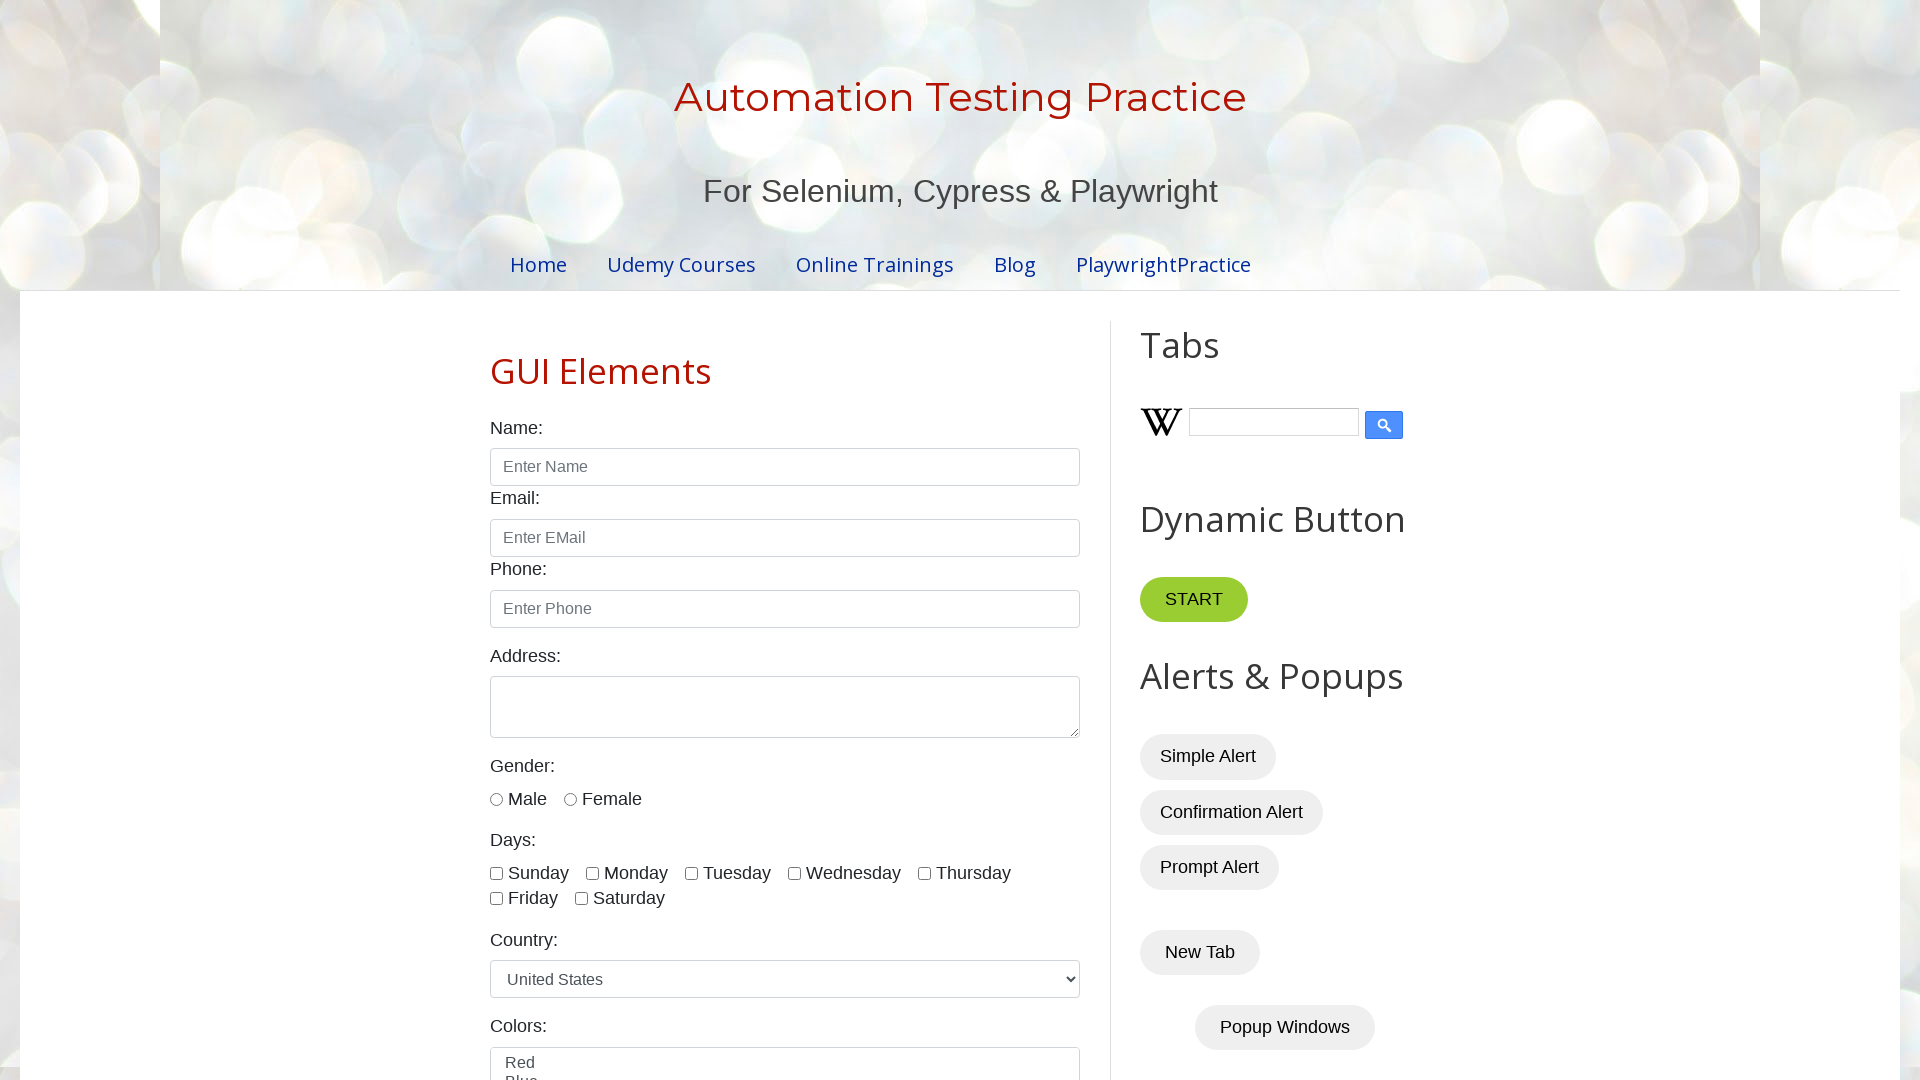

Read cell value from row 5, column 1: Master In Selenium
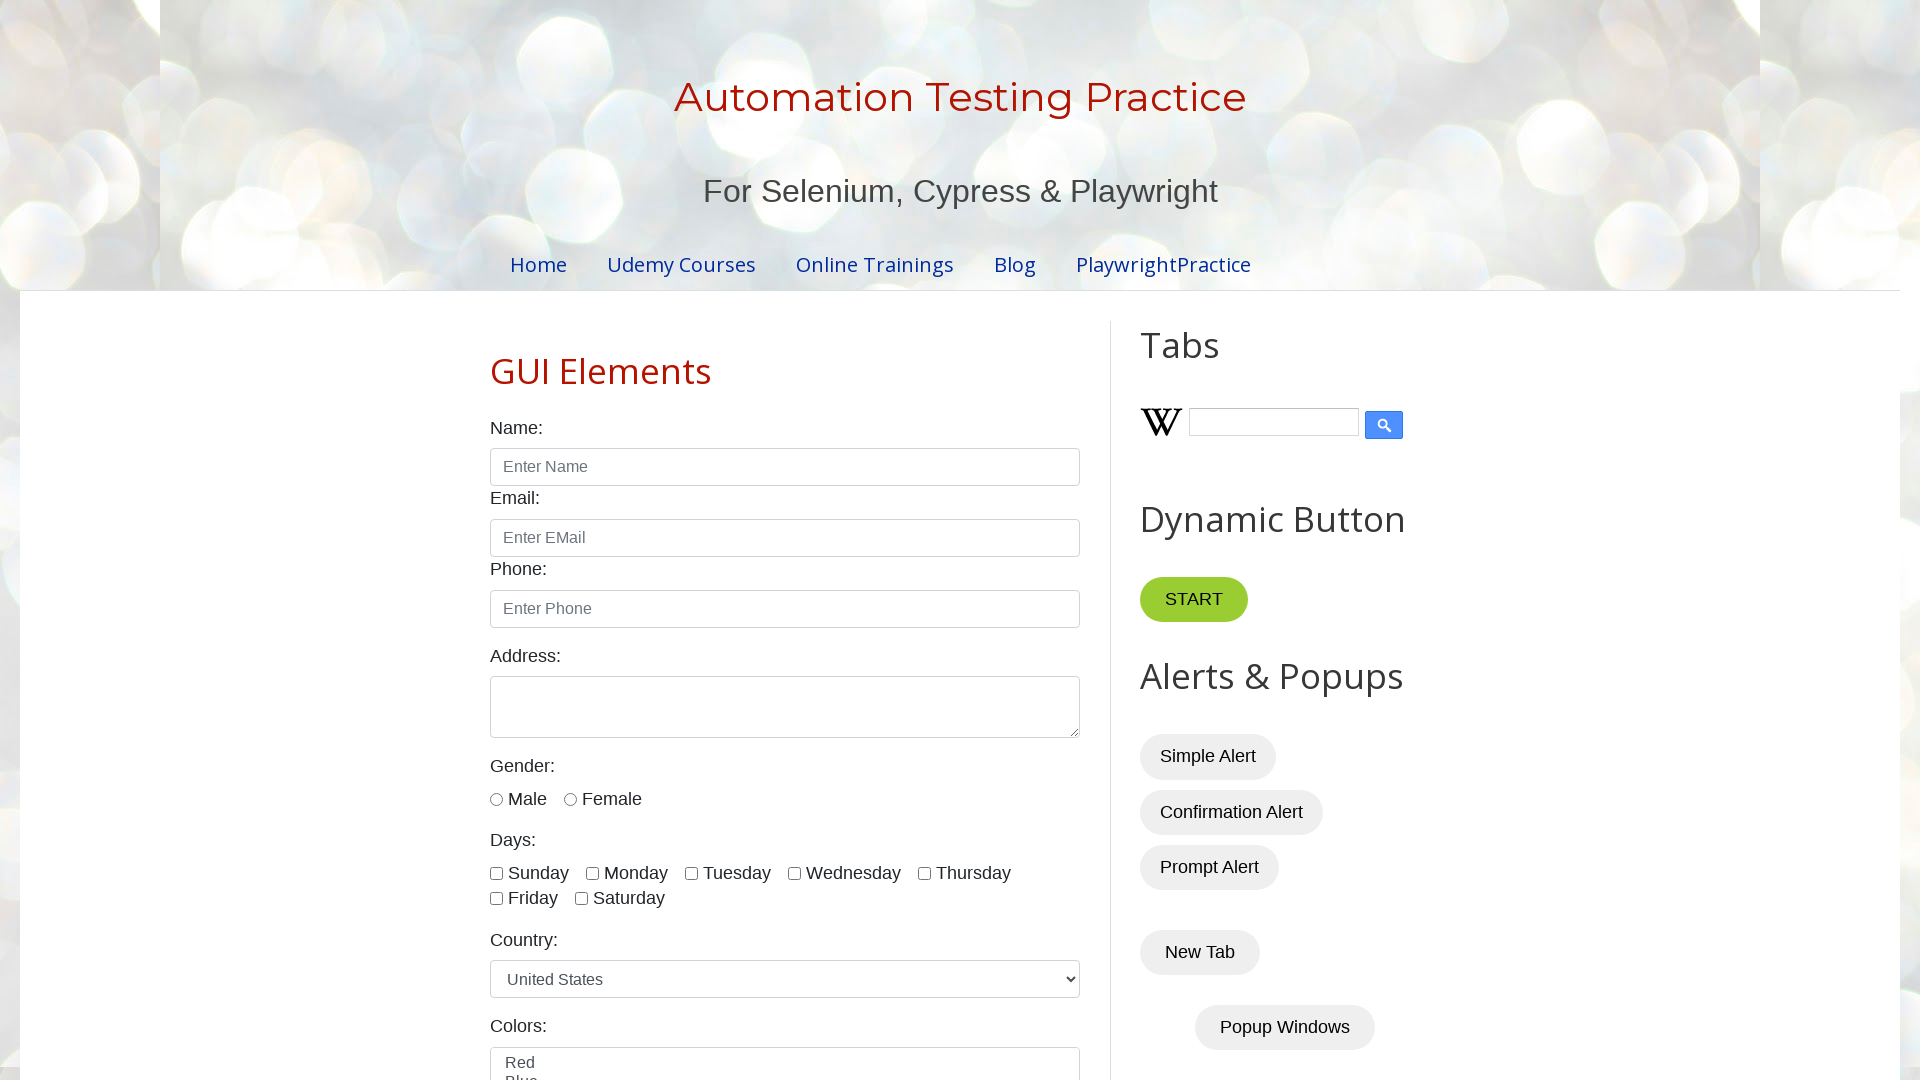

Read cell value from row 5, column 2: Mukesh
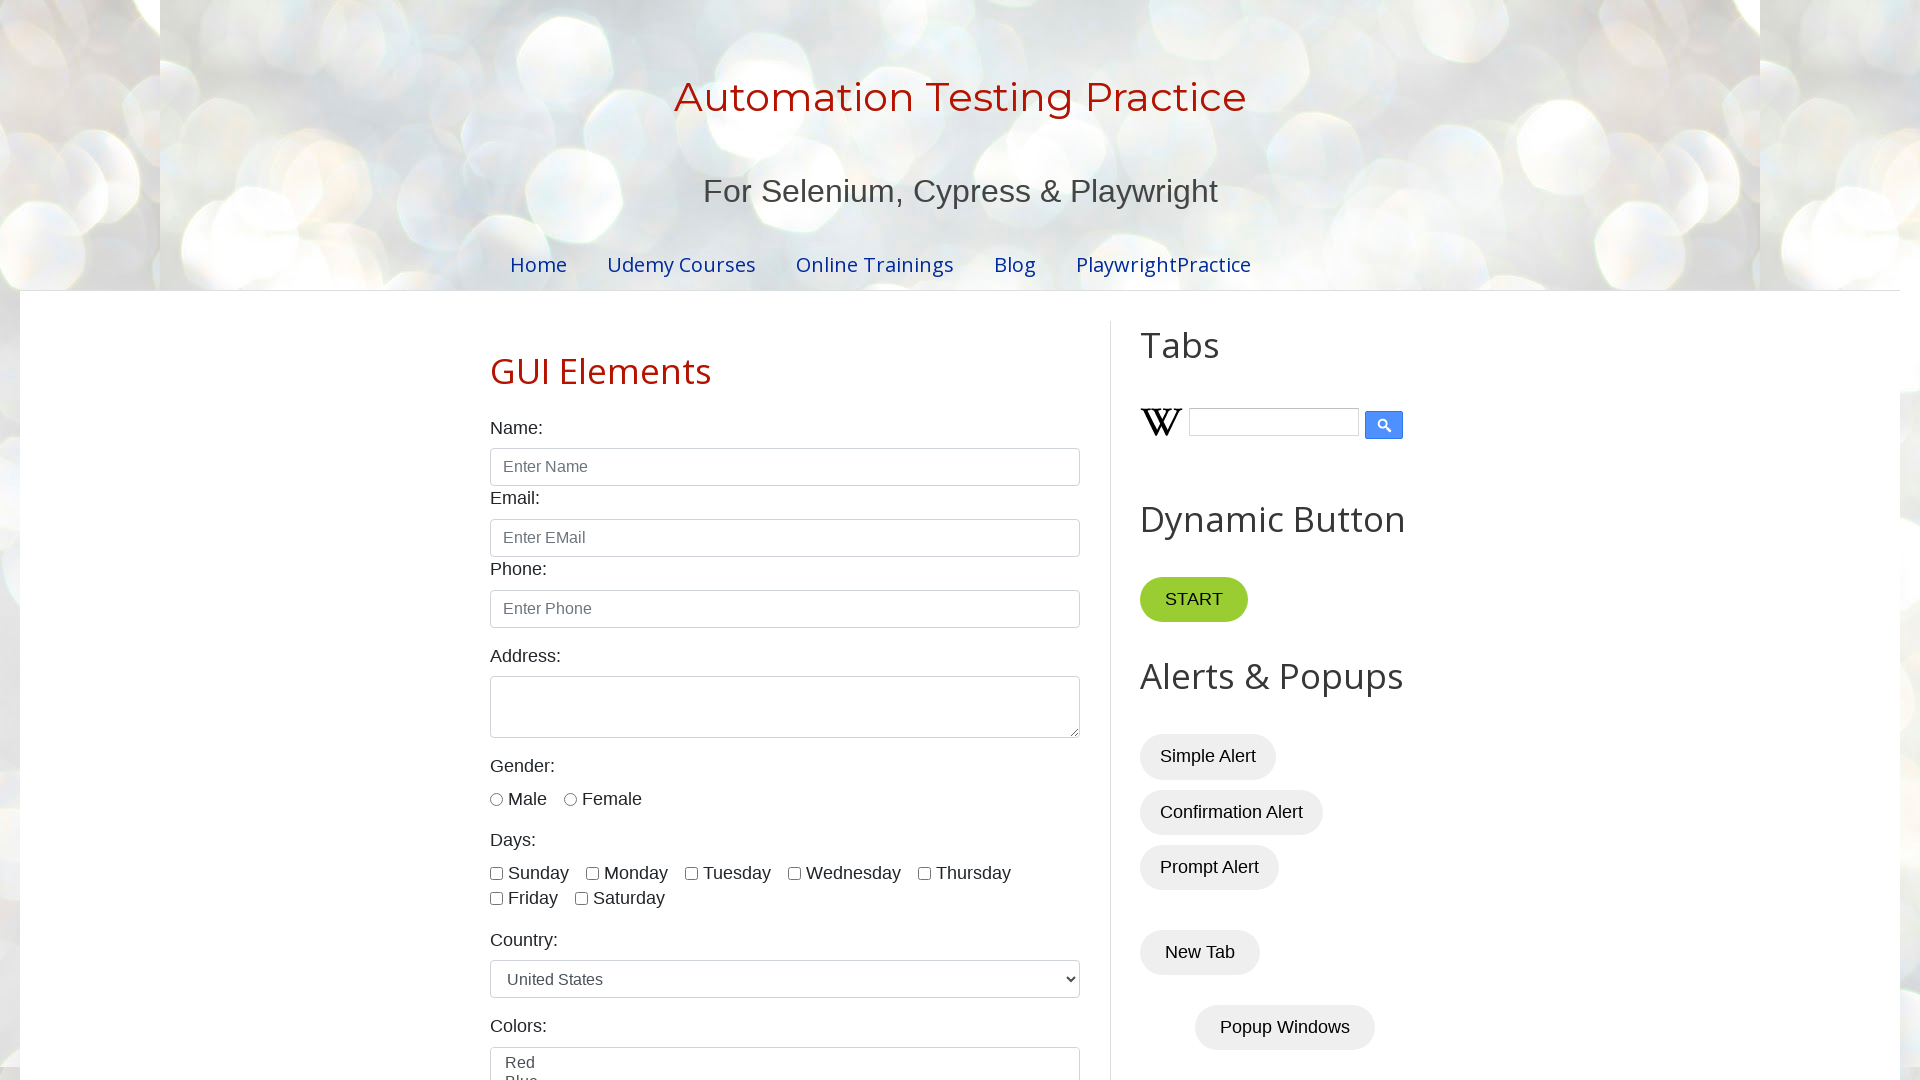

Read cell value from row 5, column 3: Selenium
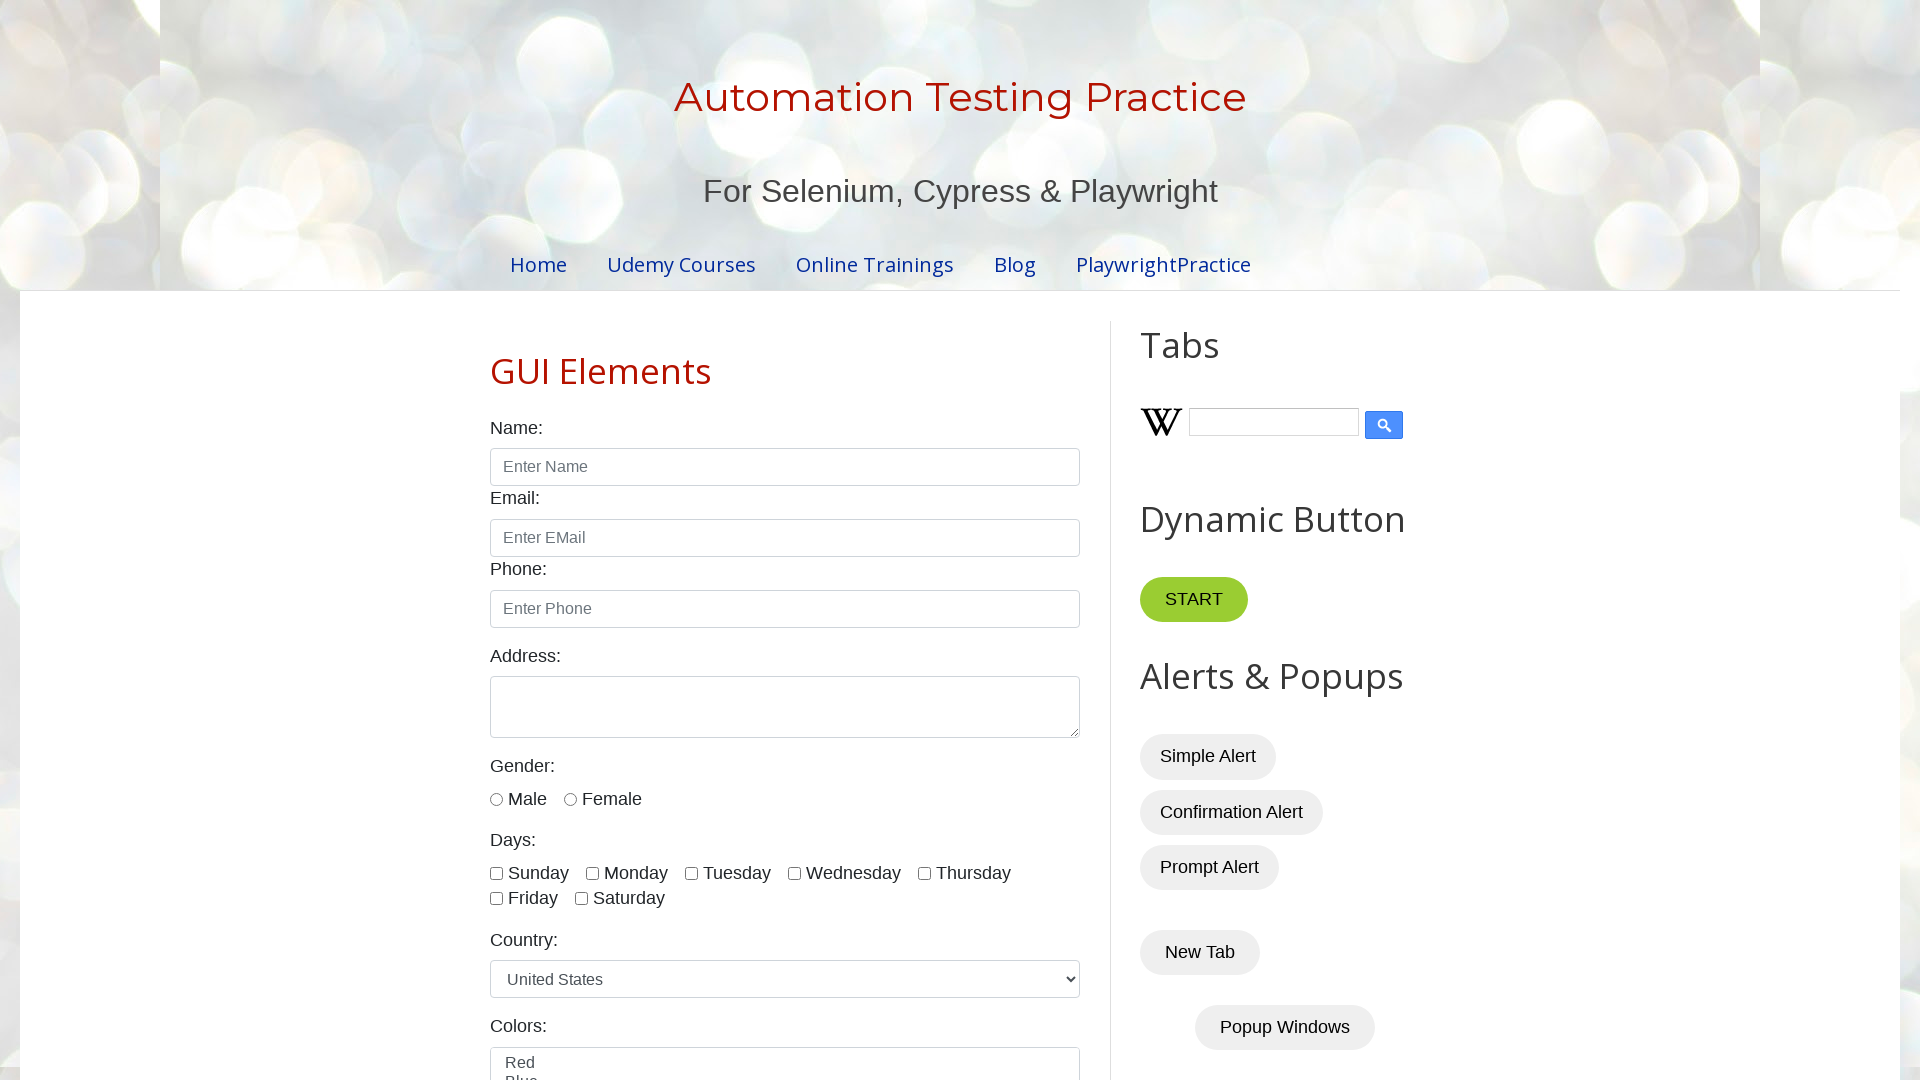

Read cell value from row 5, column 4: 3000
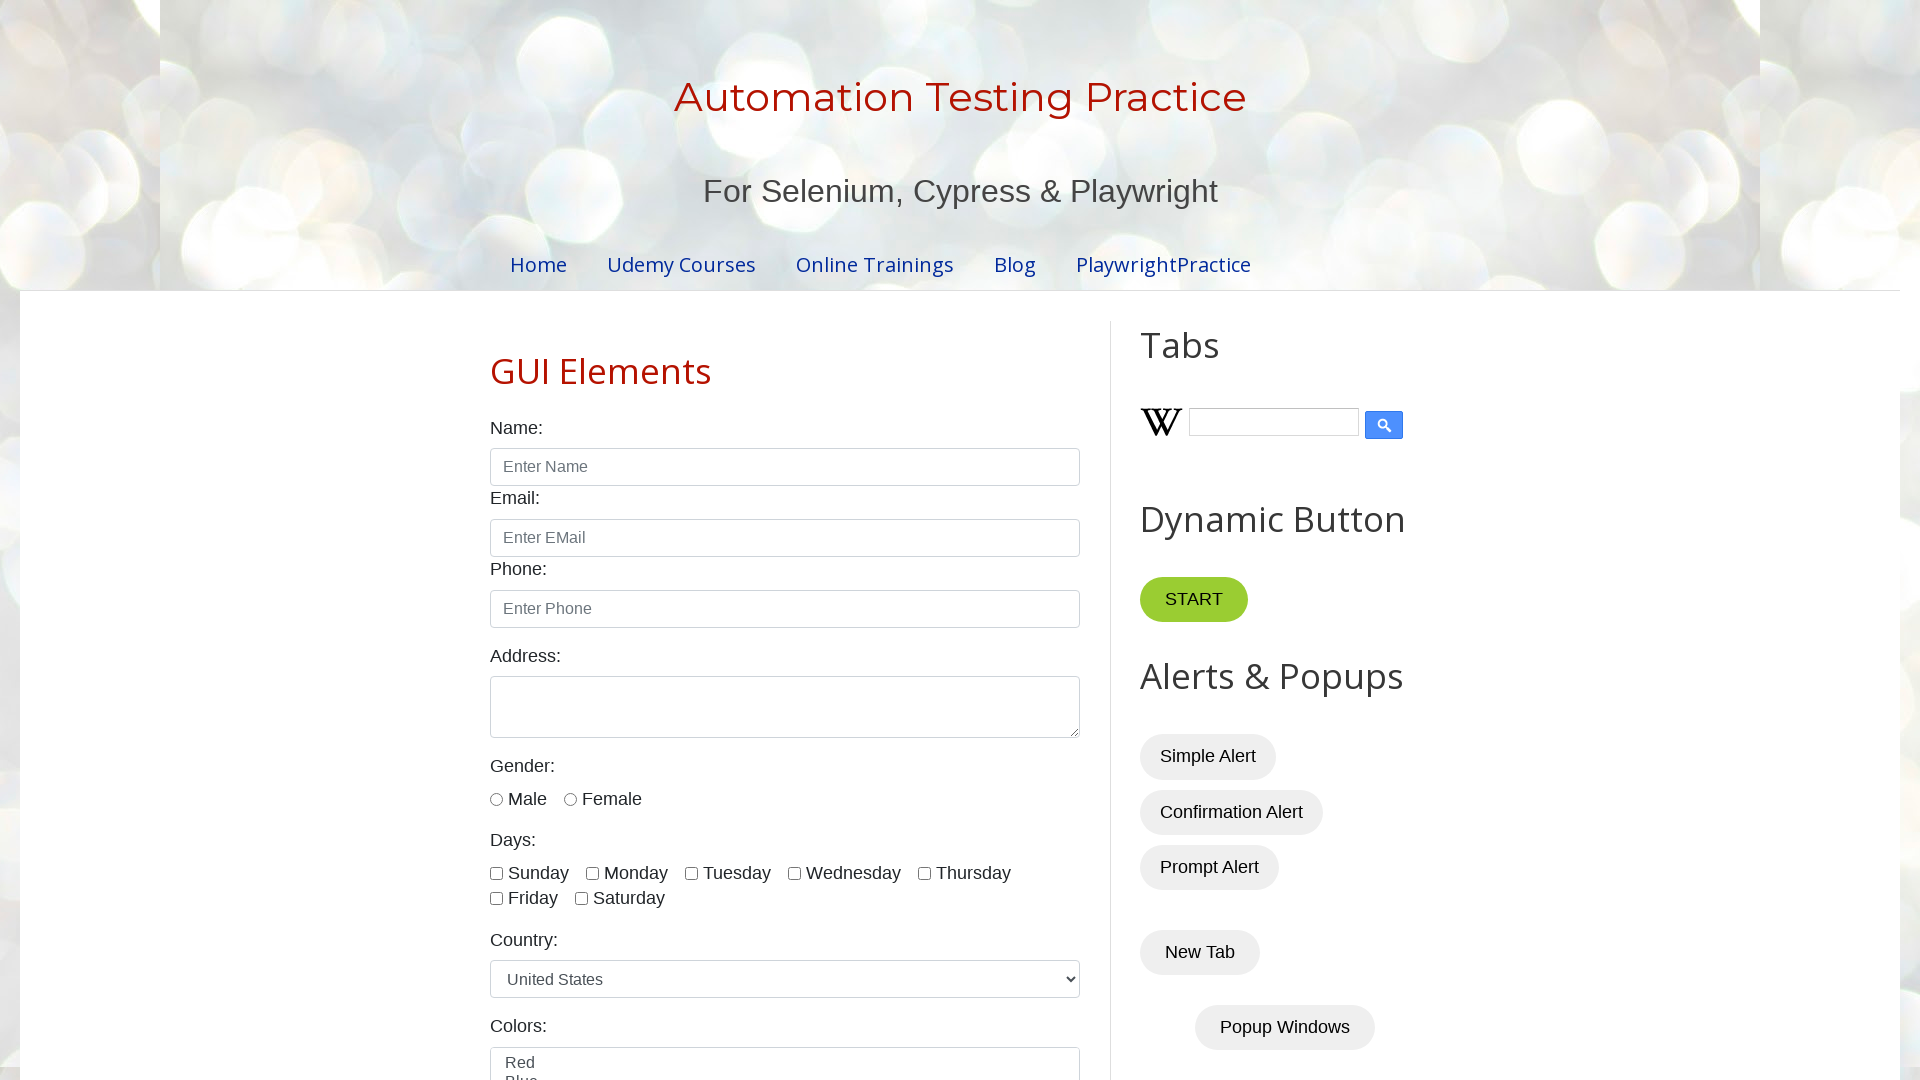

Read cell value from row 6, column 1: Master In Java
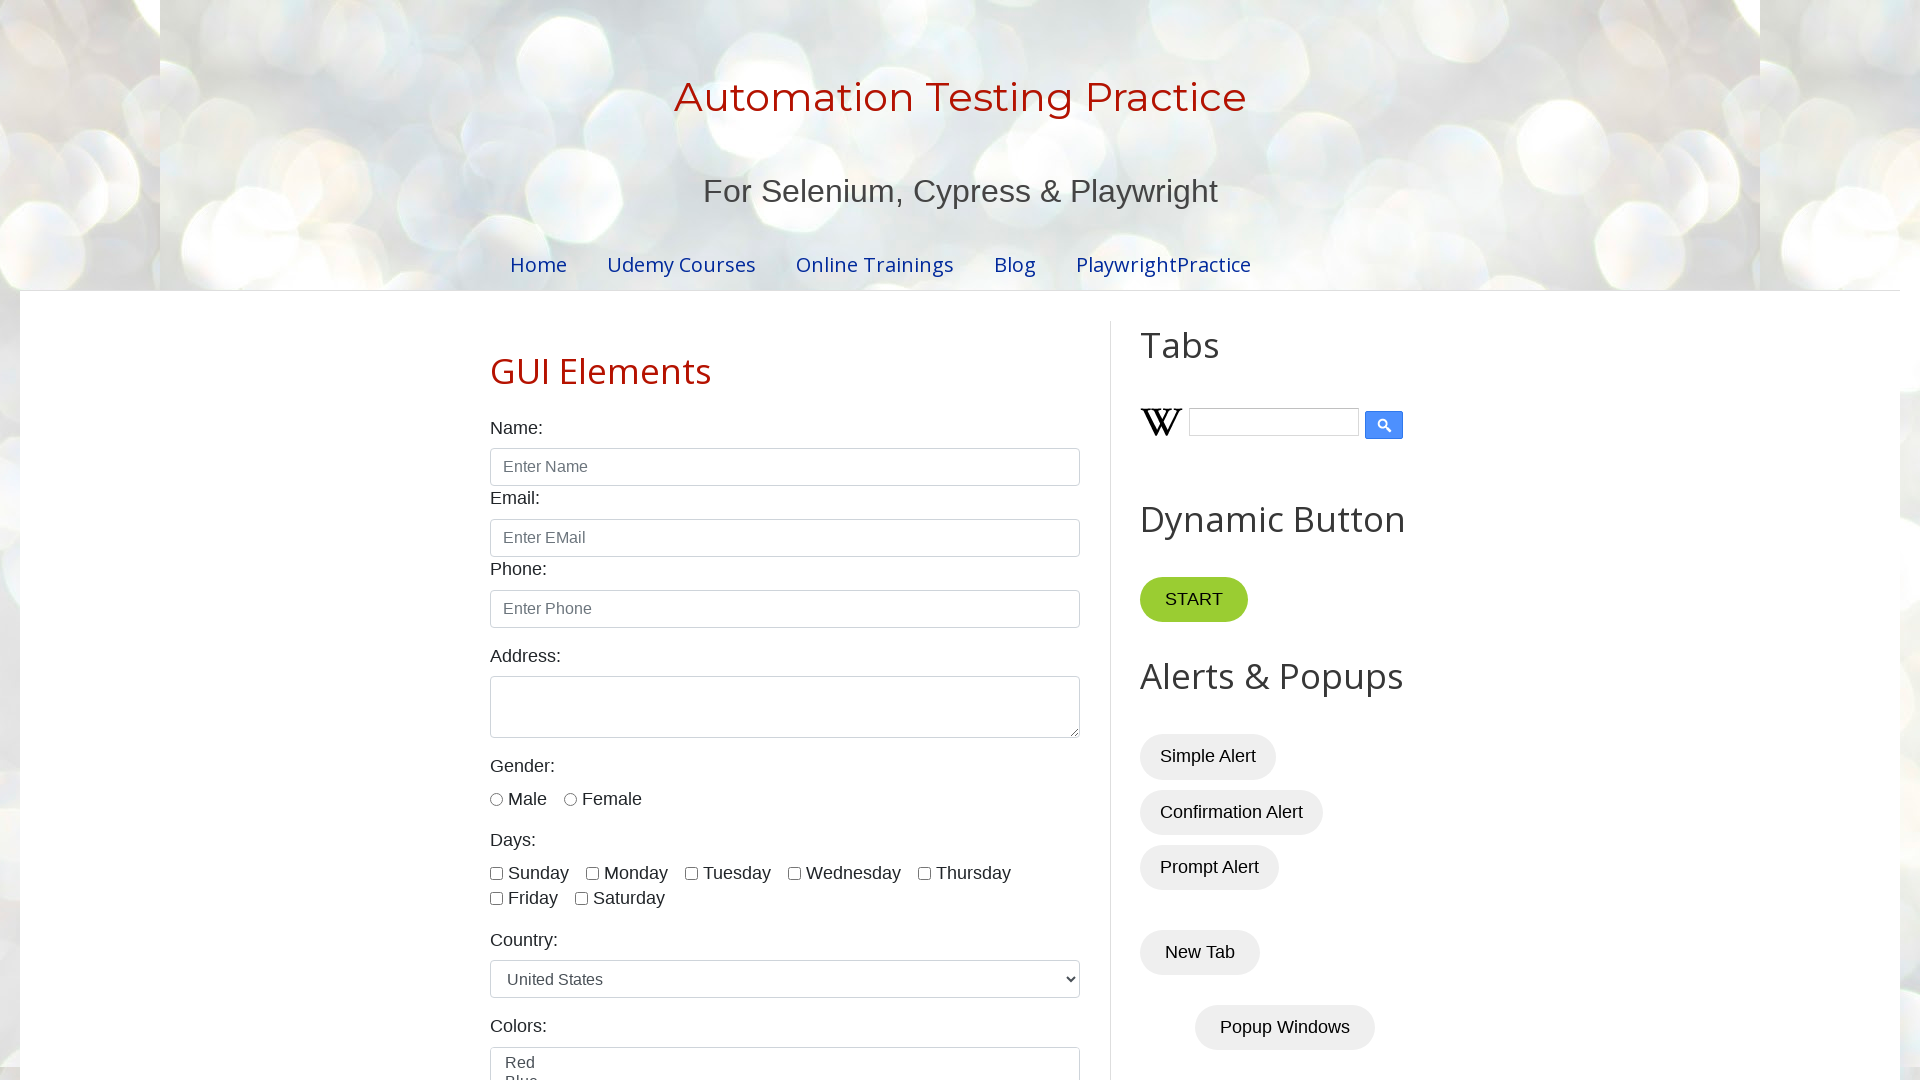

Read cell value from row 6, column 2: Amod
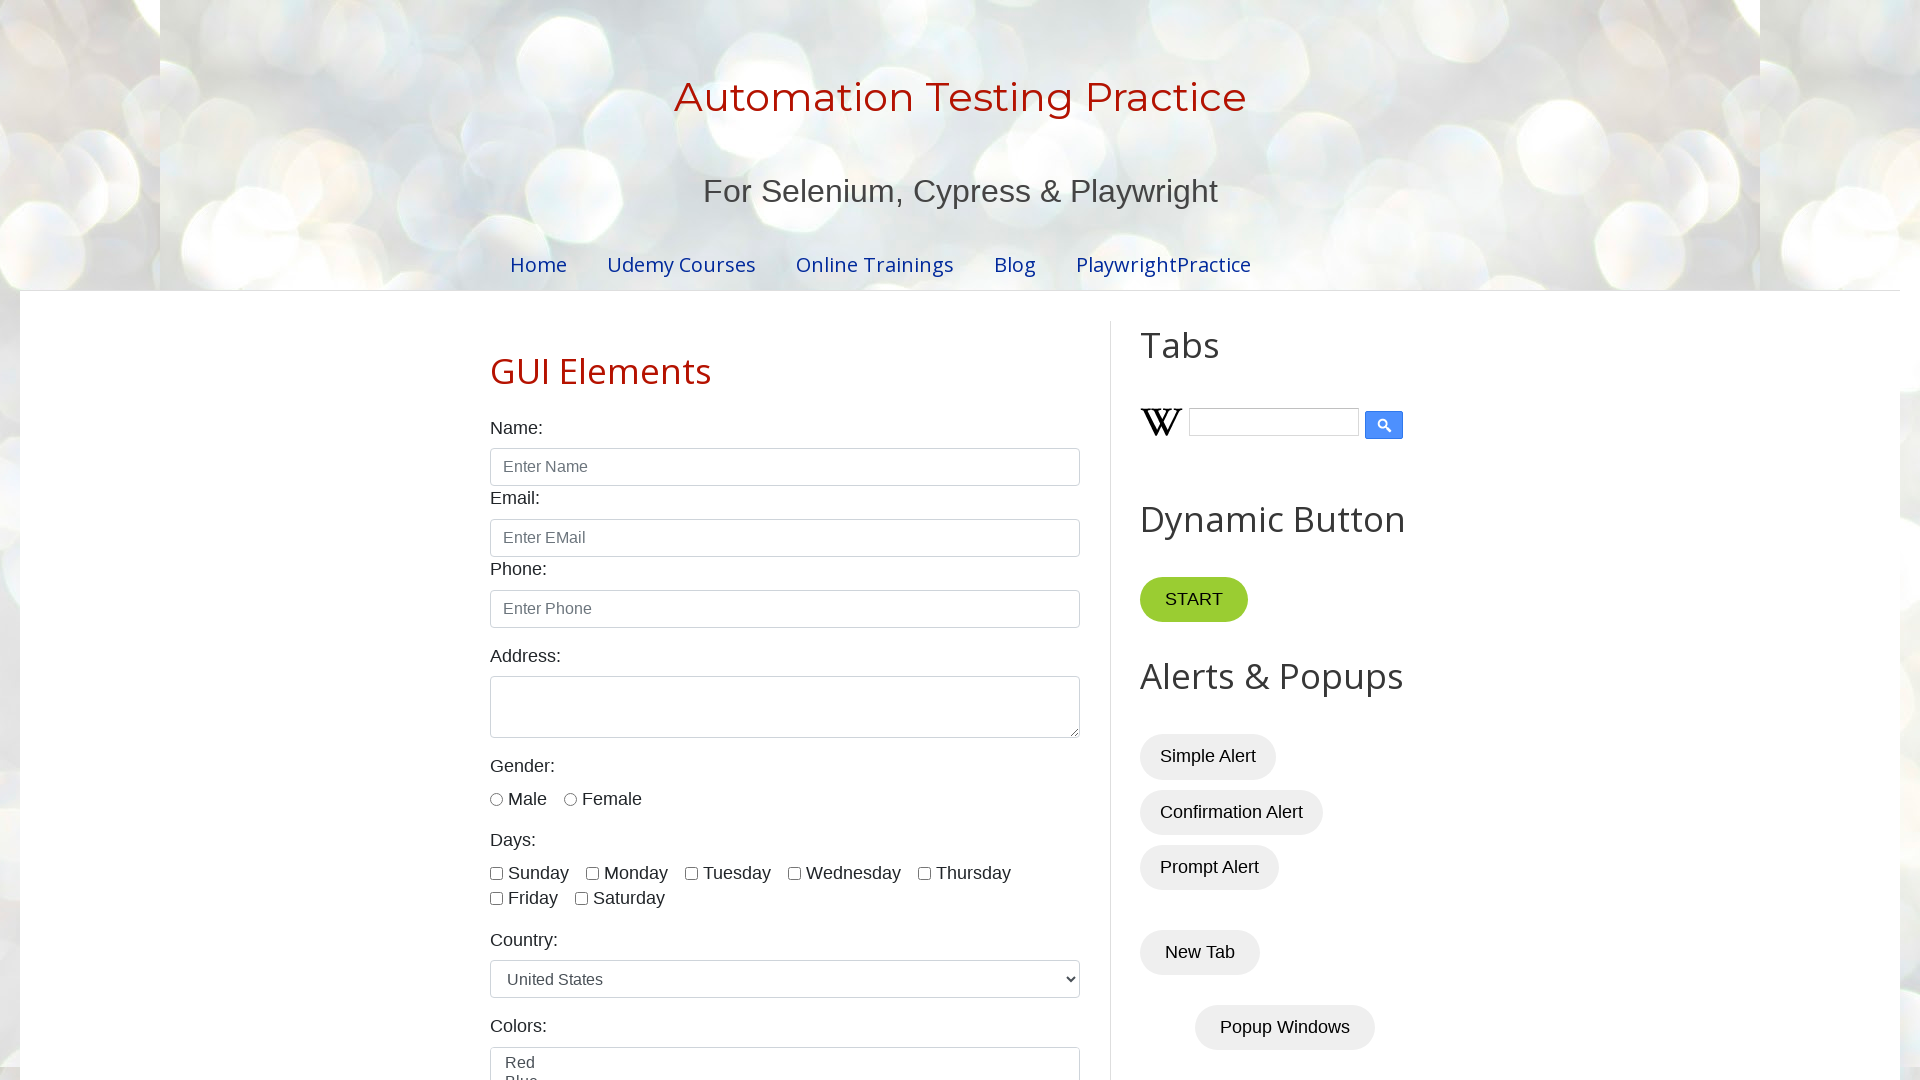

Read cell value from row 6, column 3: JAVA
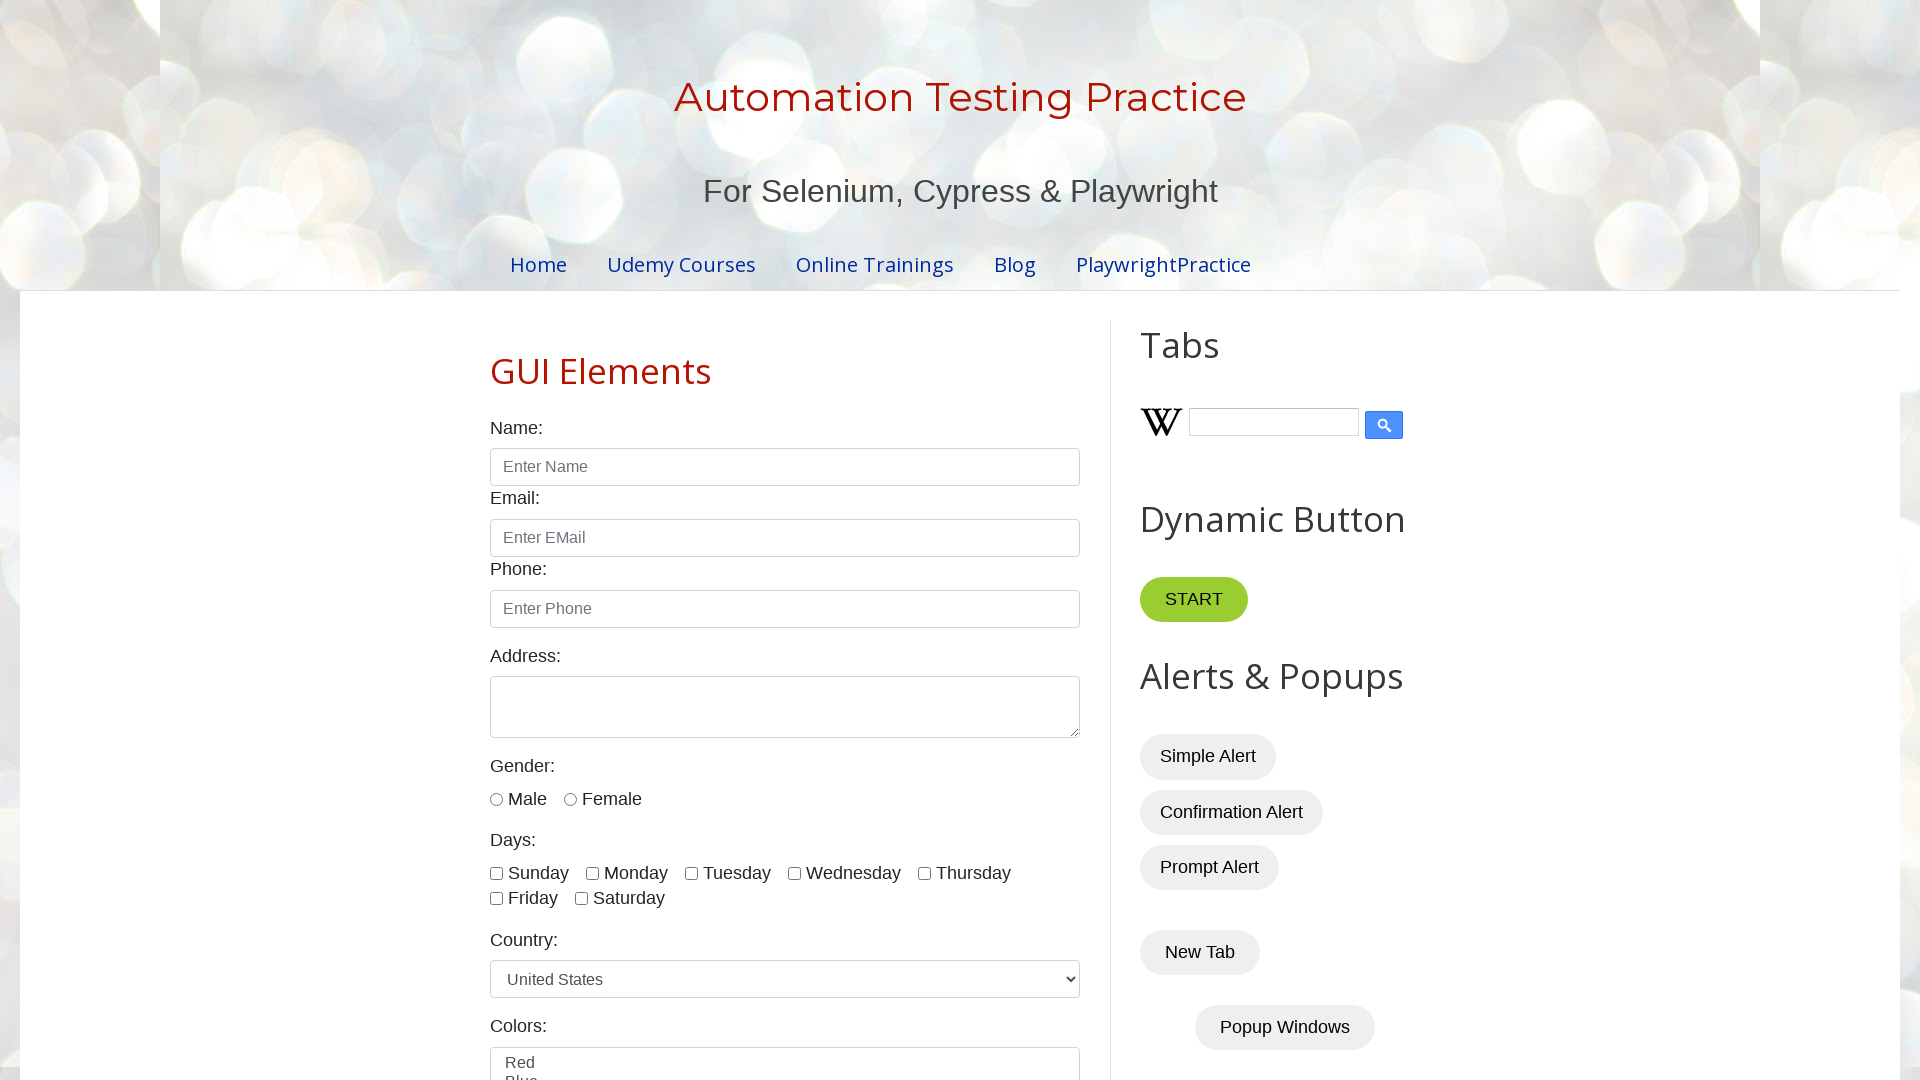

Read cell value from row 6, column 4: 2000
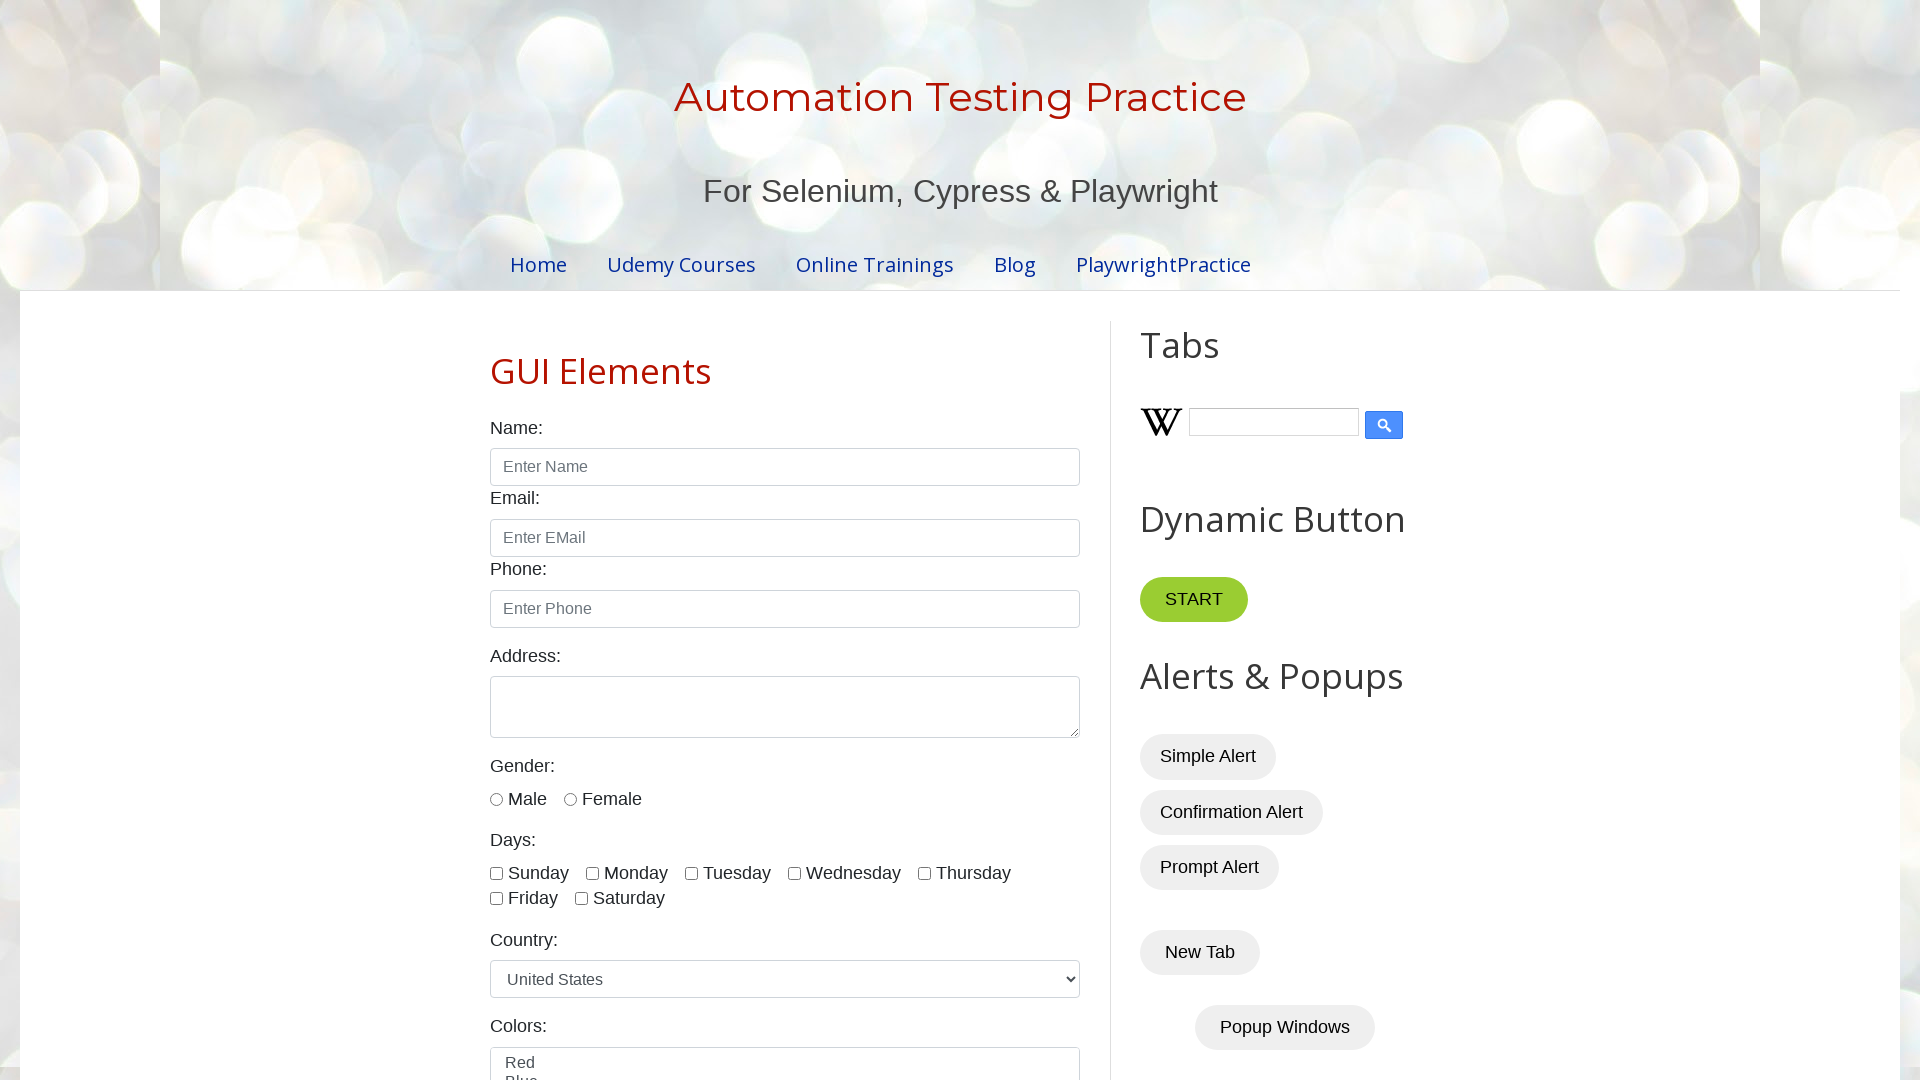

Read cell value from row 7, column 1: Master In JS
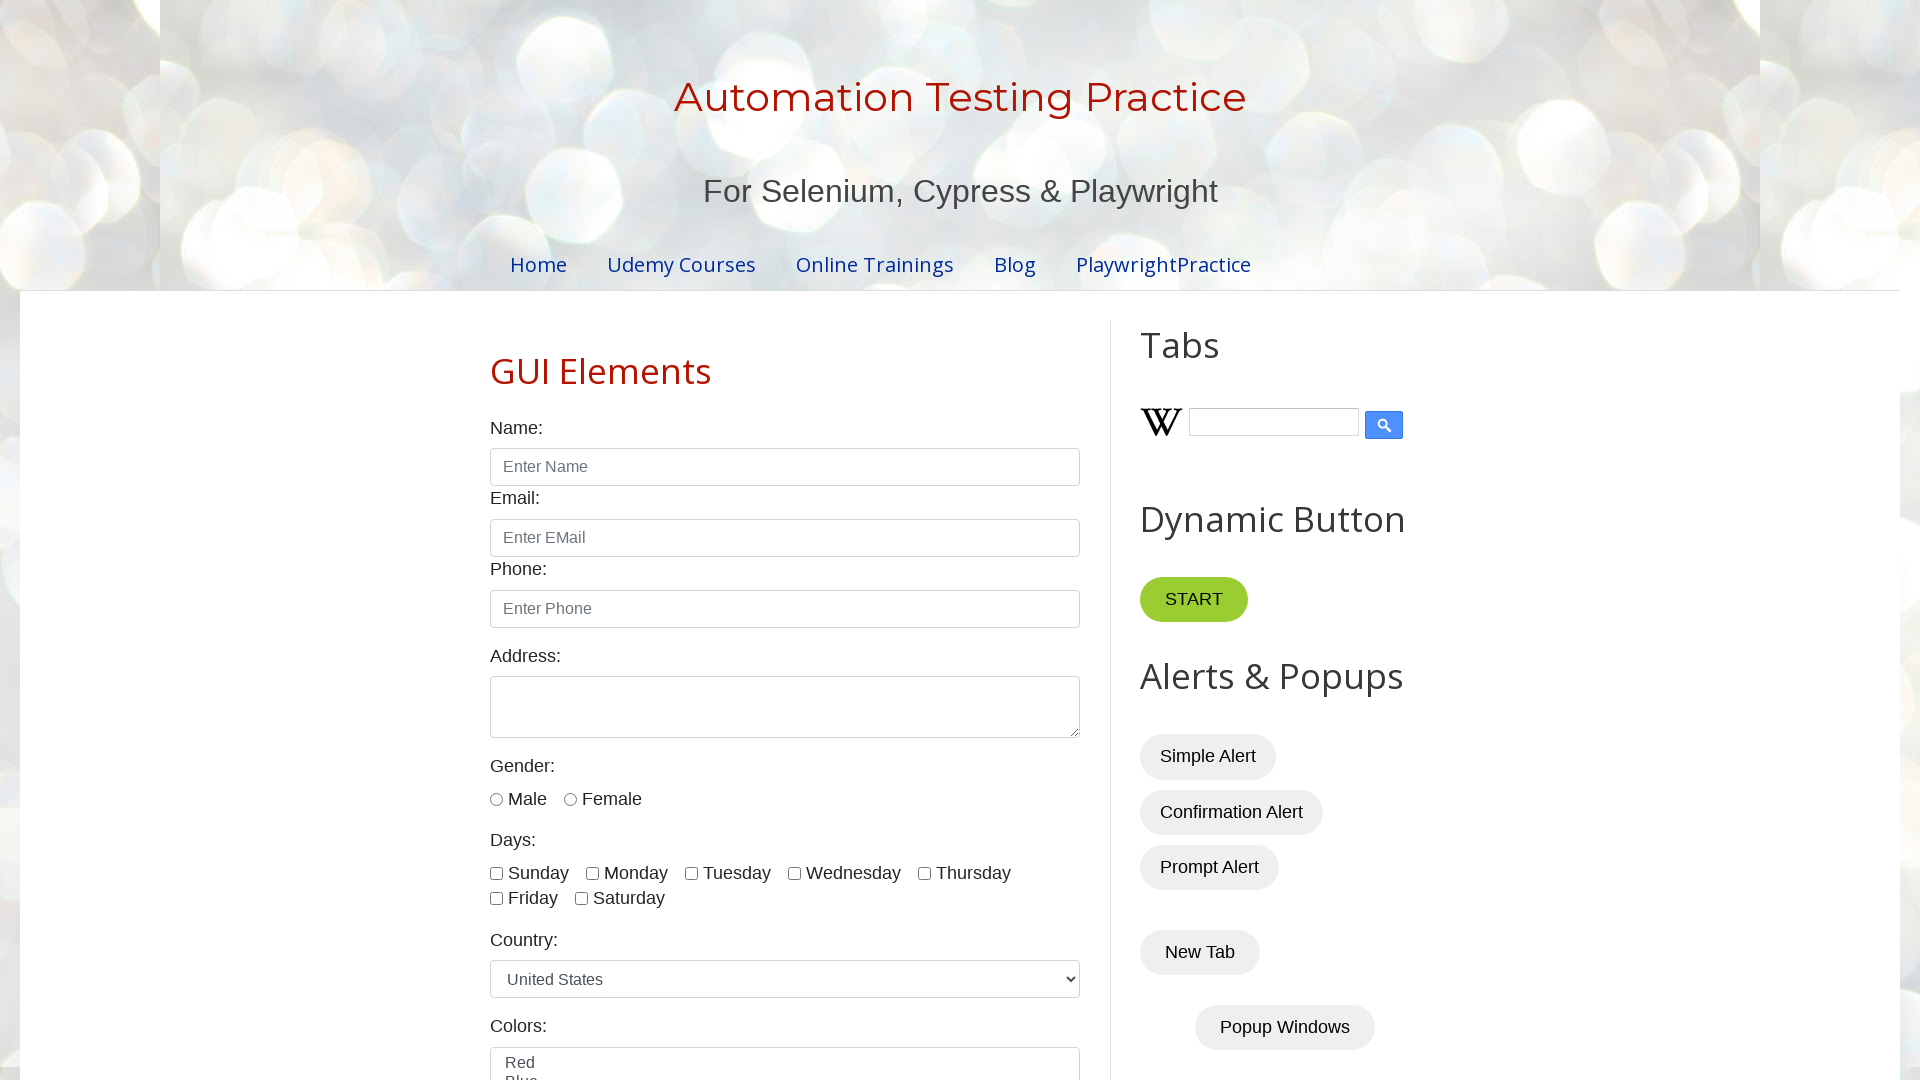

Read cell value from row 7, column 2: Amit
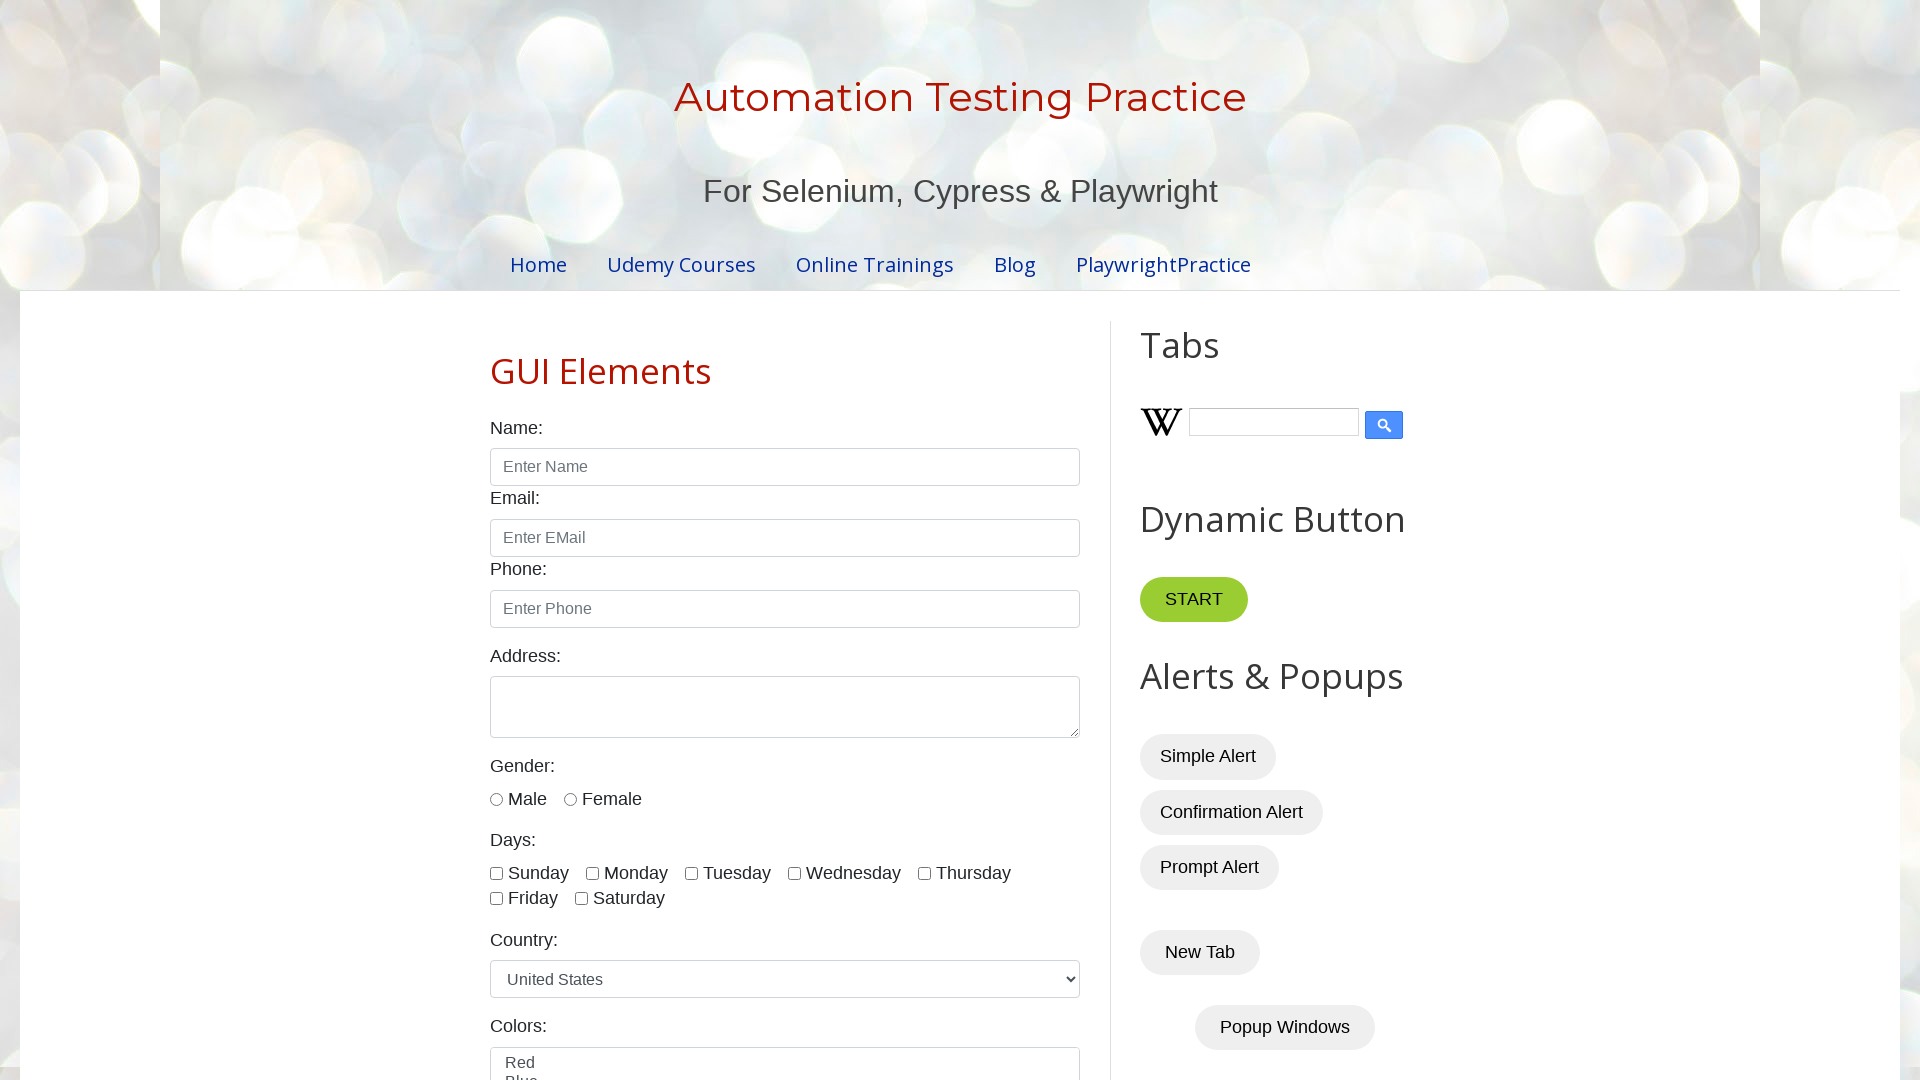

Read cell value from row 7, column 3: Javascript
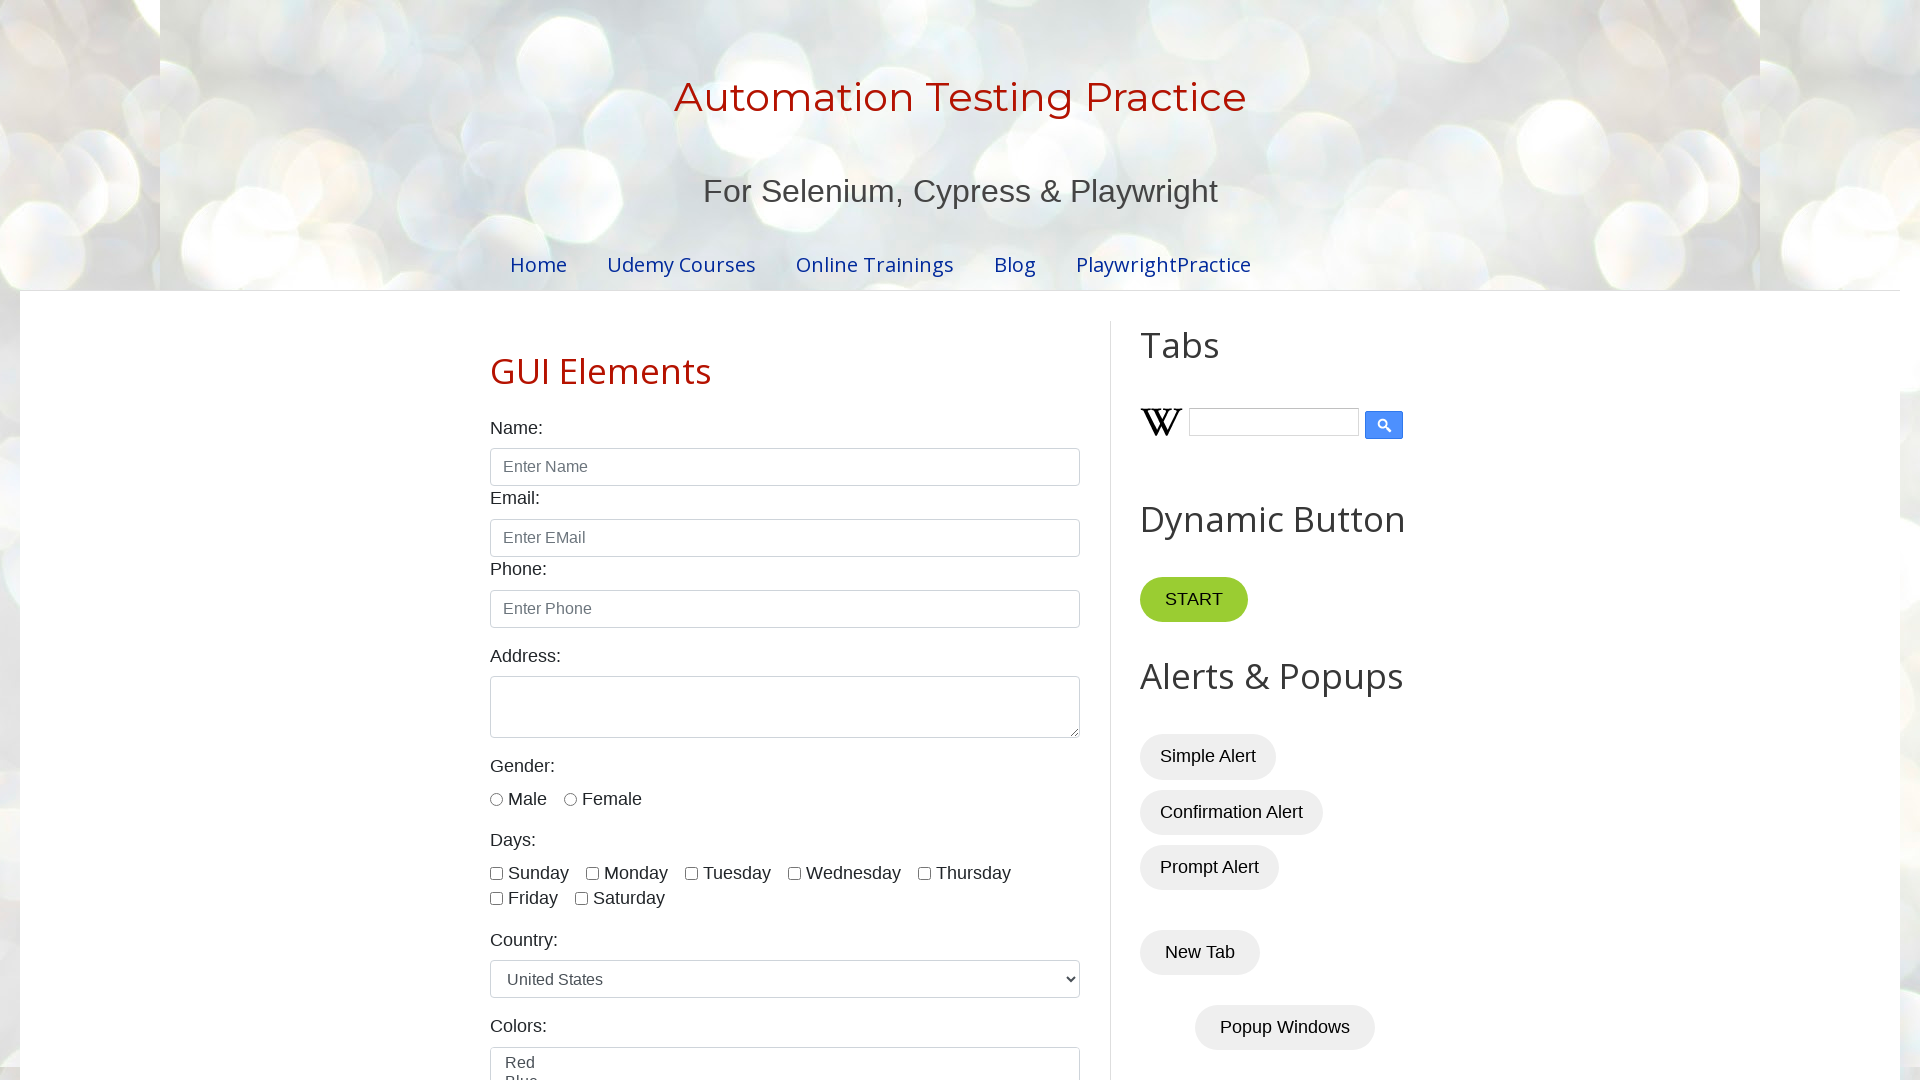

Read cell value from row 7, column 4: 1000
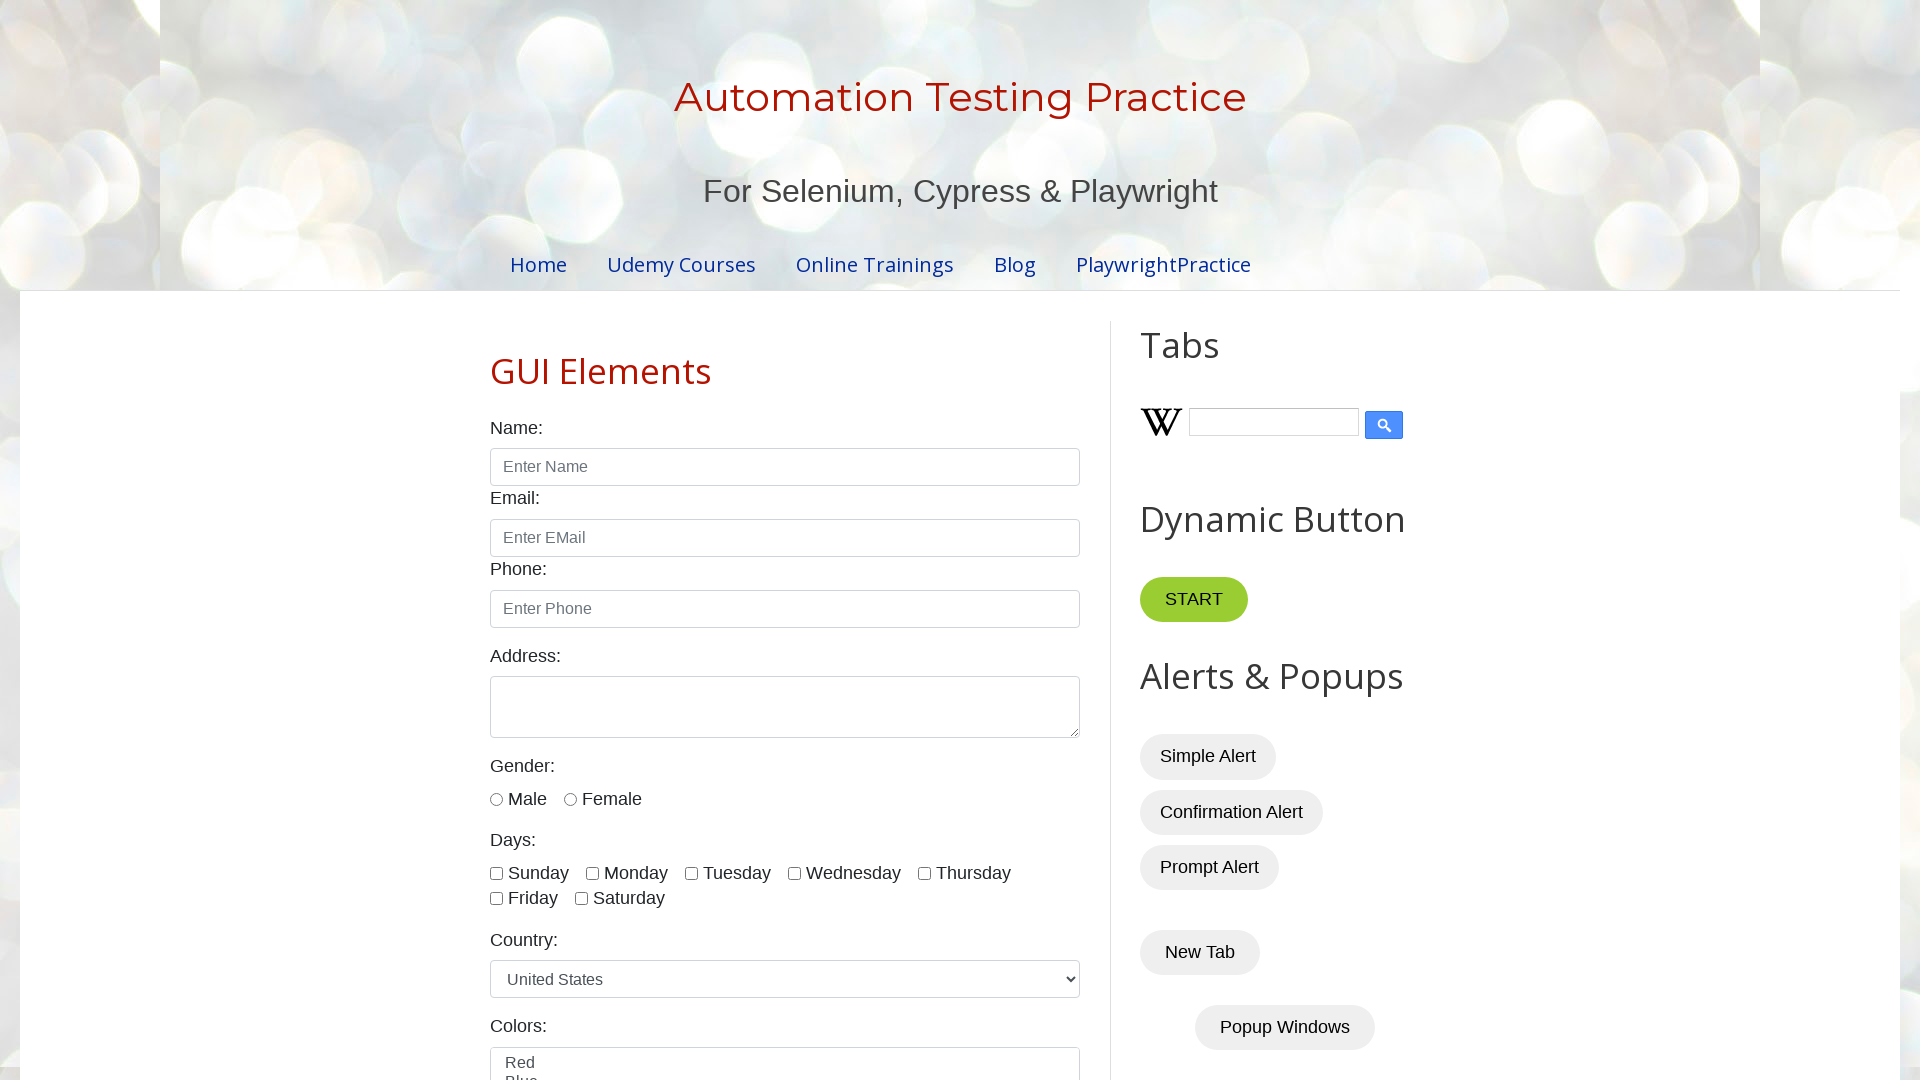

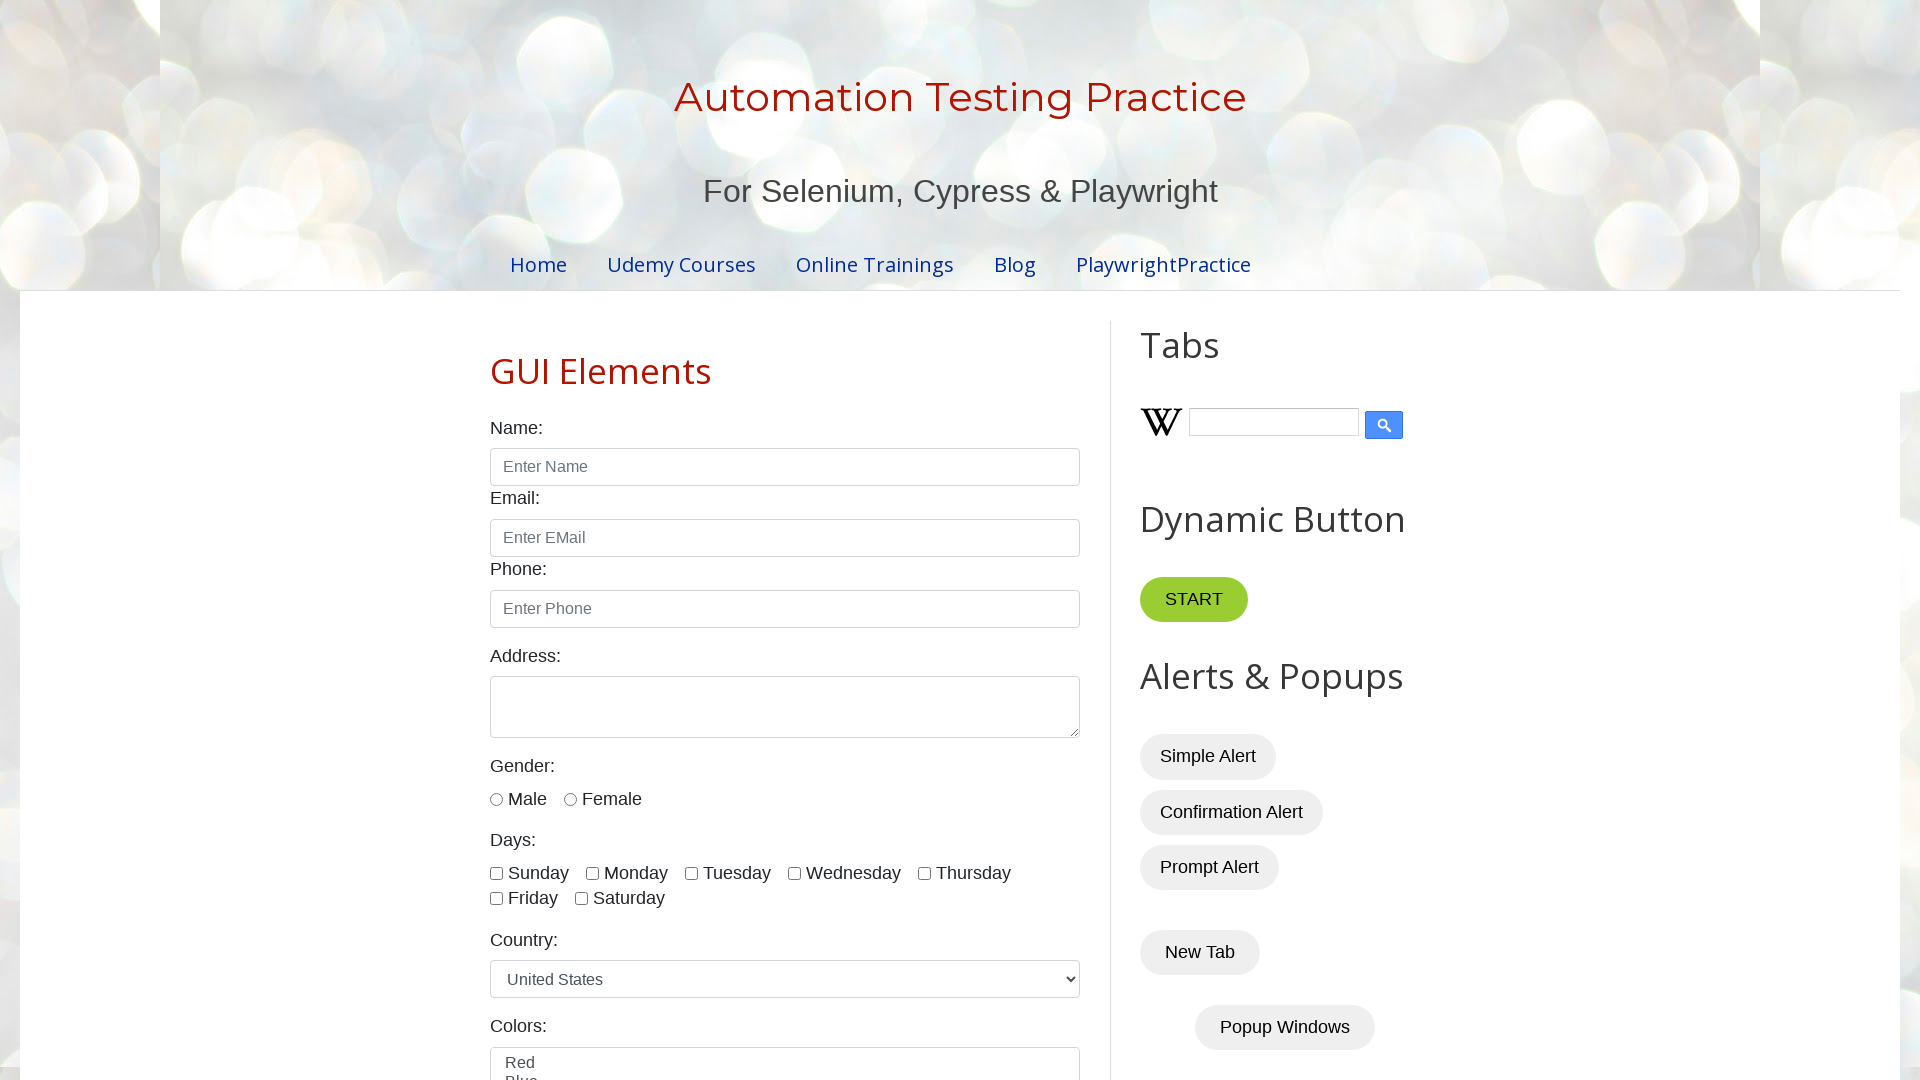